Tests slider functionality by verifying default values and setting new random values on multiple range sliders, then verifying the output updates correctly.

Starting URL: https://www.lambdatest.com/selenium-playground/drag-drop-range-sliders-demo

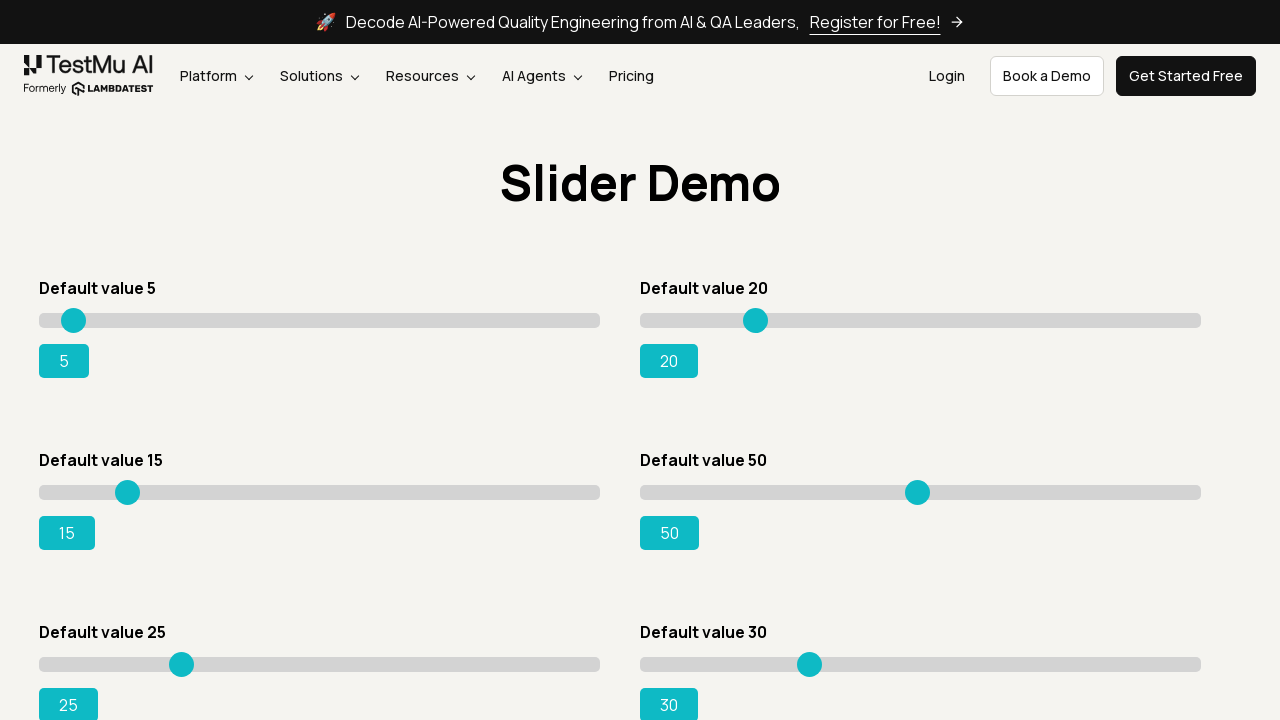

Located all slider section headers
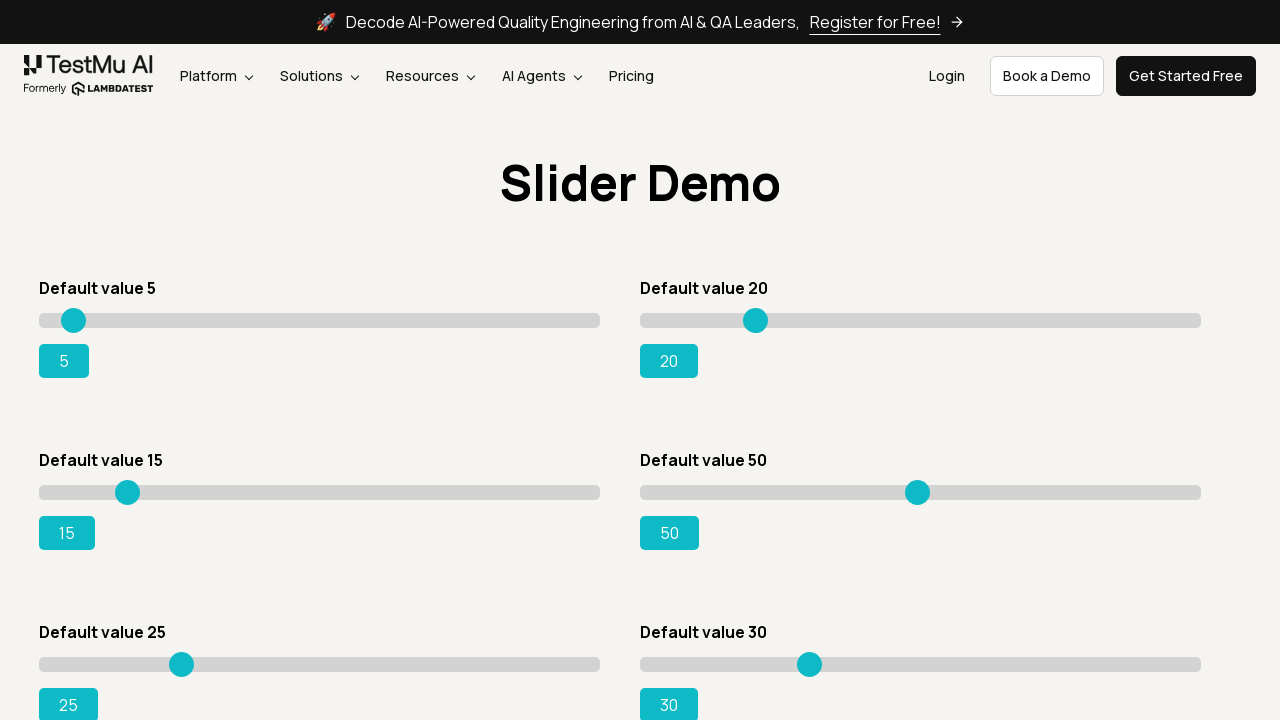

Retrieved header text: Default value 5
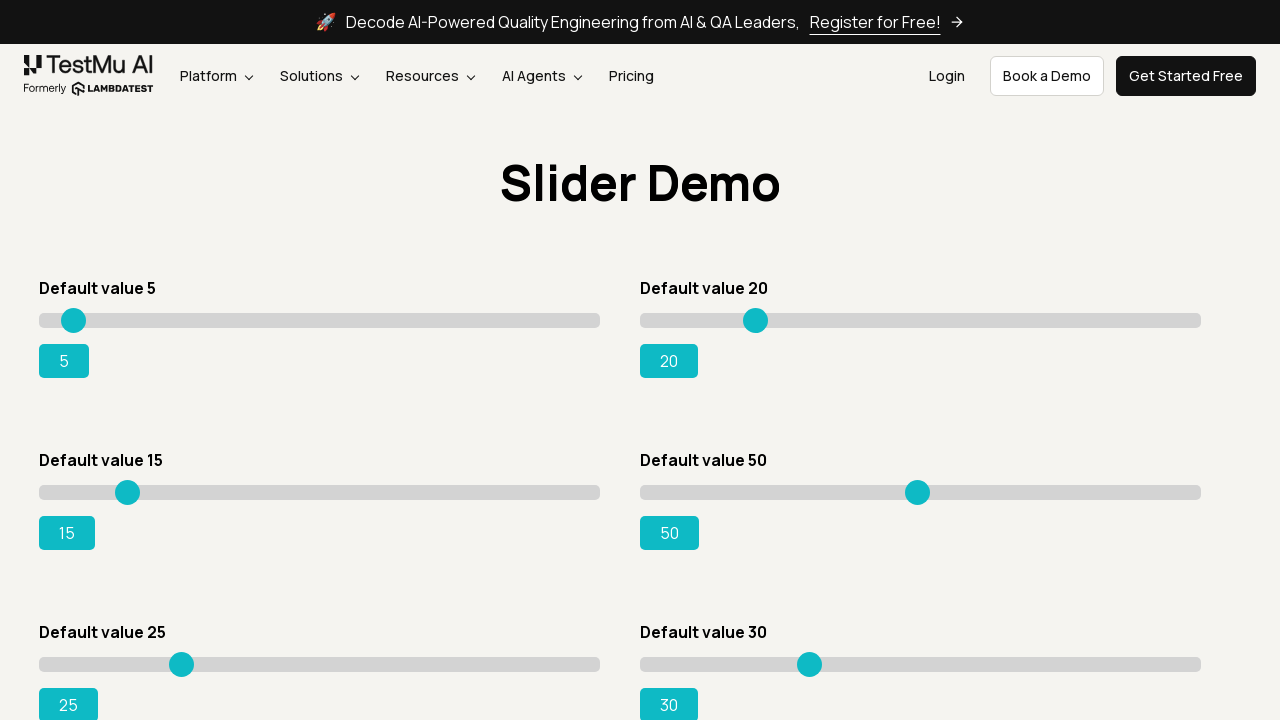

Extracted default value: 5
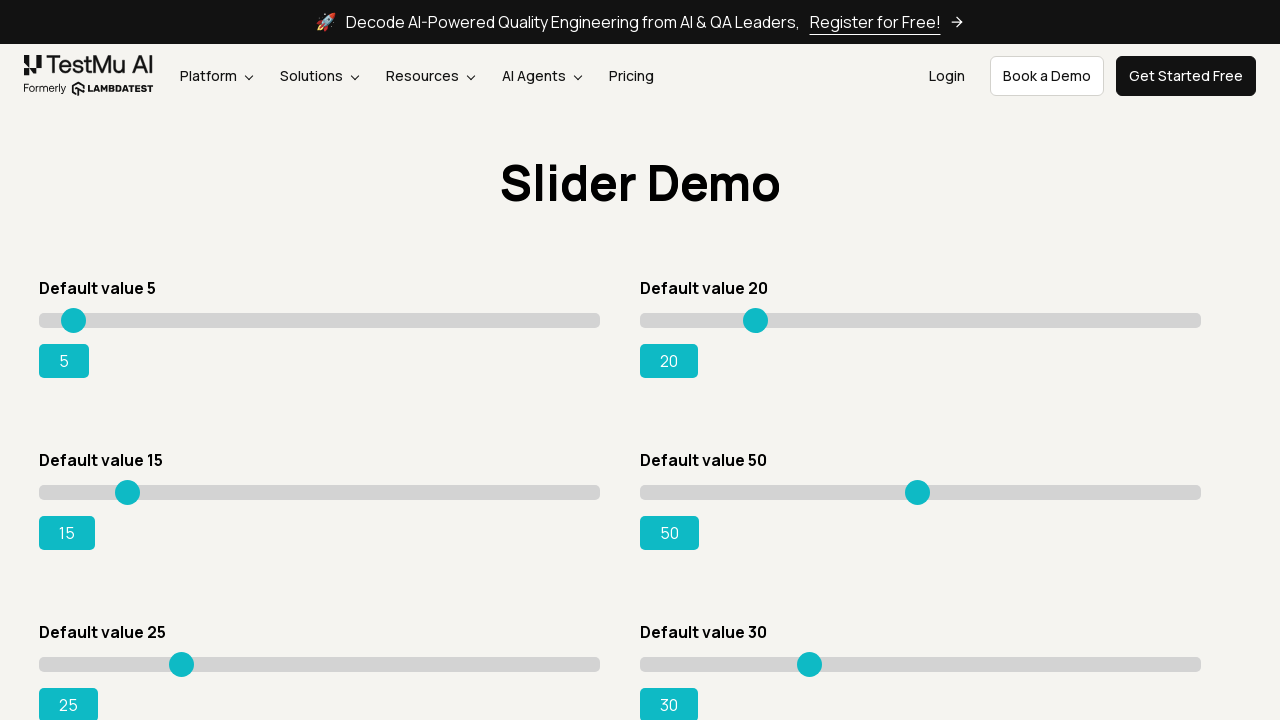

Located output element for current slider
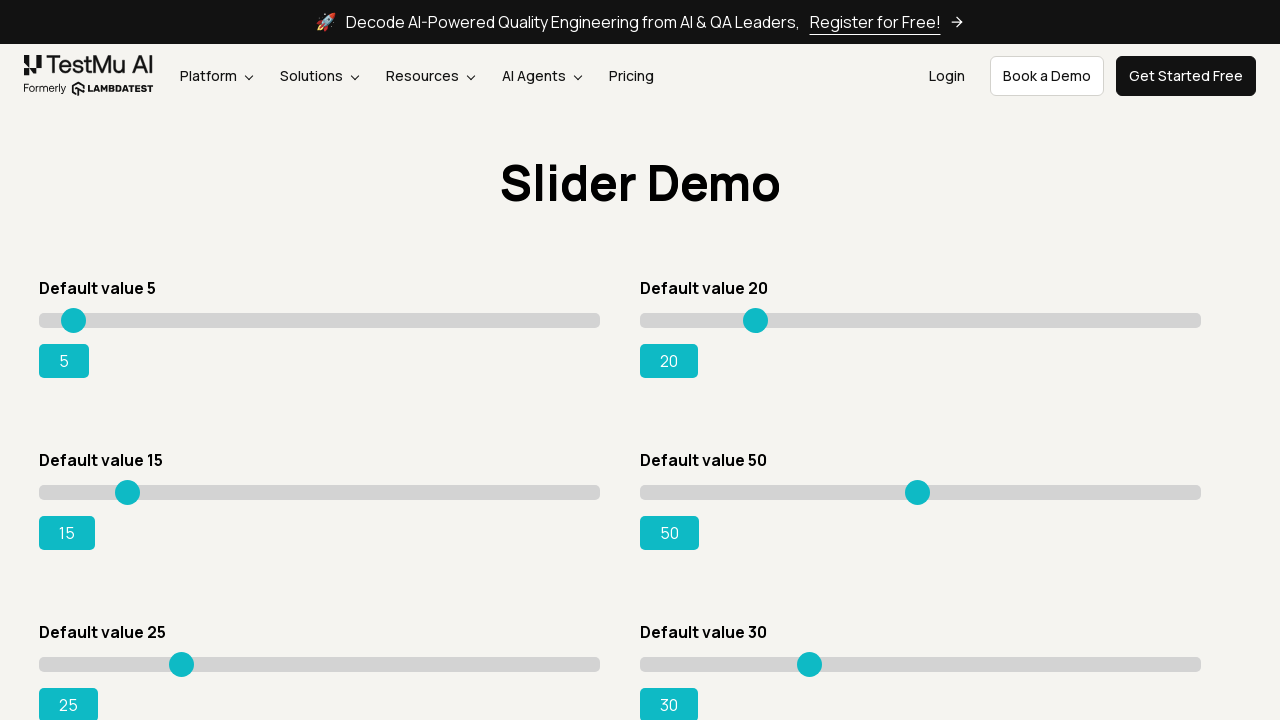

Verified output shows default value: 5
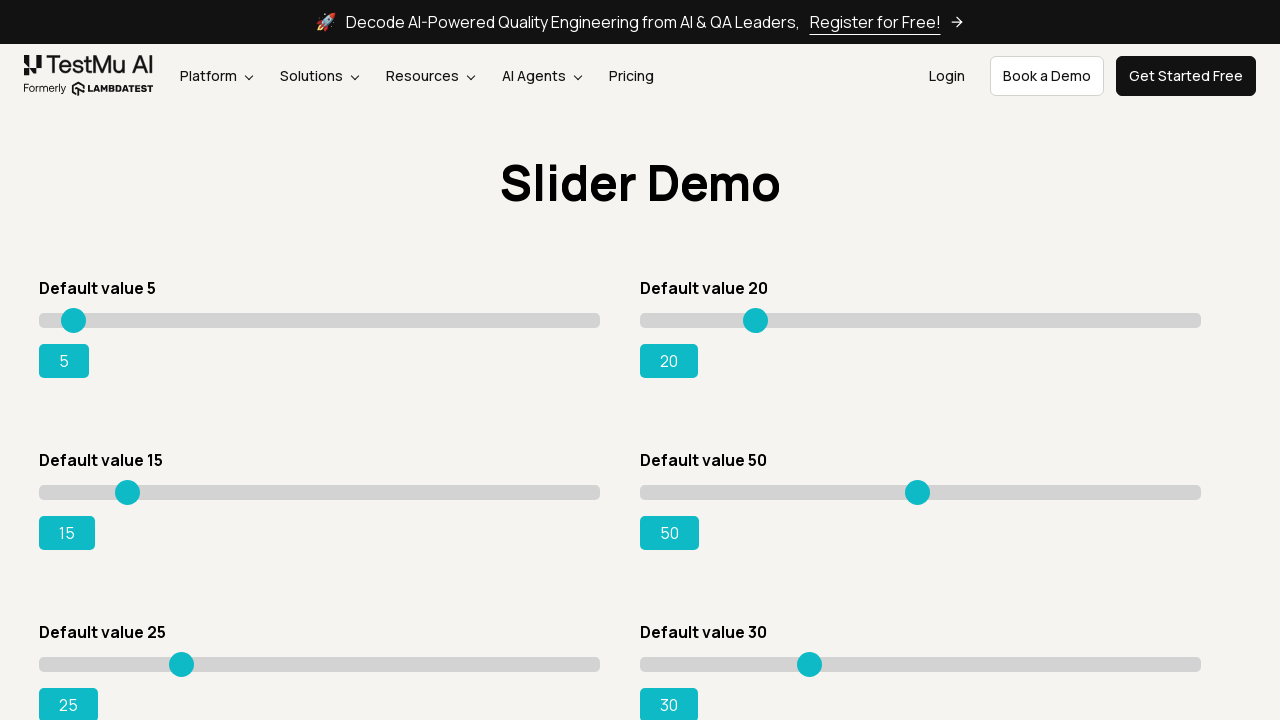

Generated random number: 57
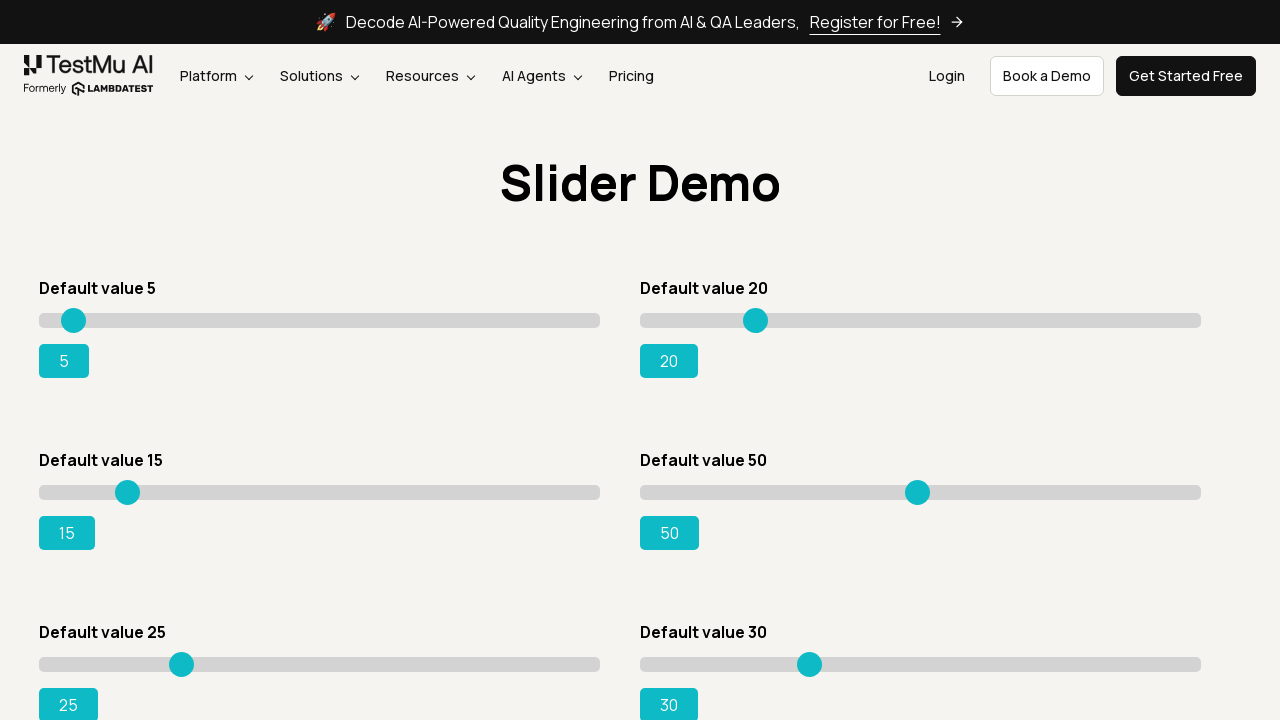

Set slider value to: 57 on xpath=//h4 >> nth=0 >> ..//input
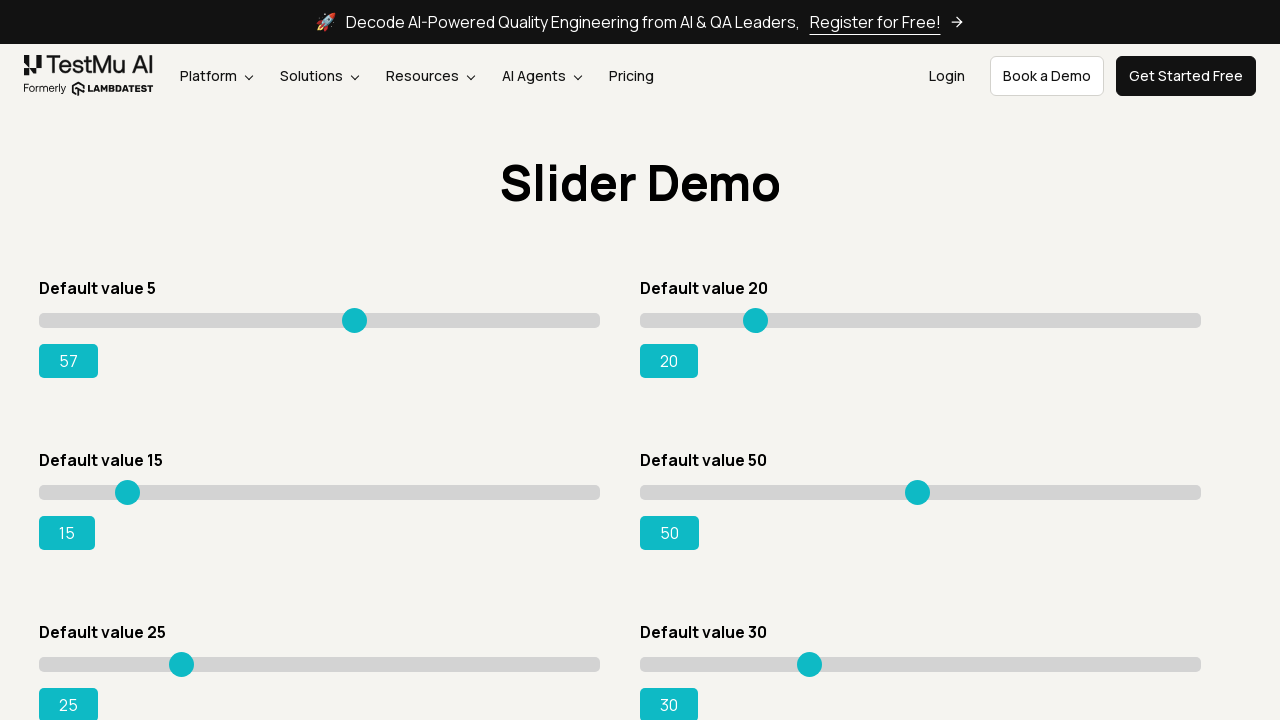

Verified output updated to new value: 57
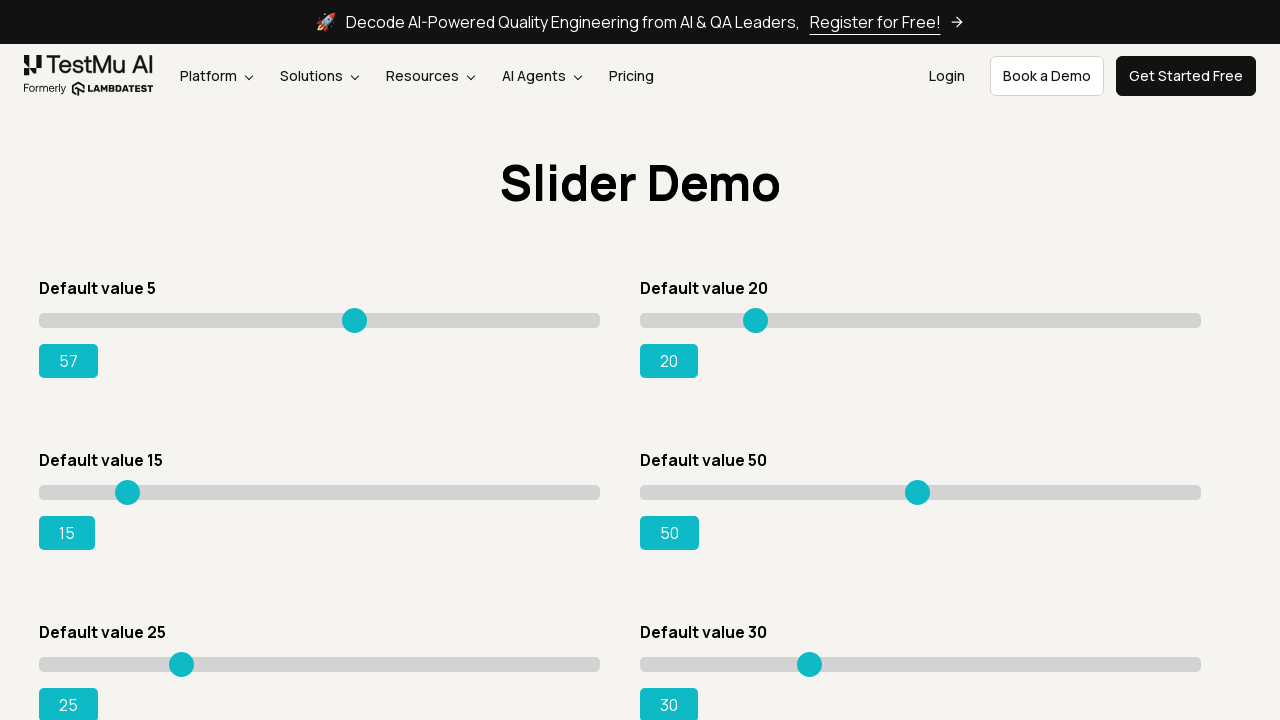

Retrieved header text: Default value 20
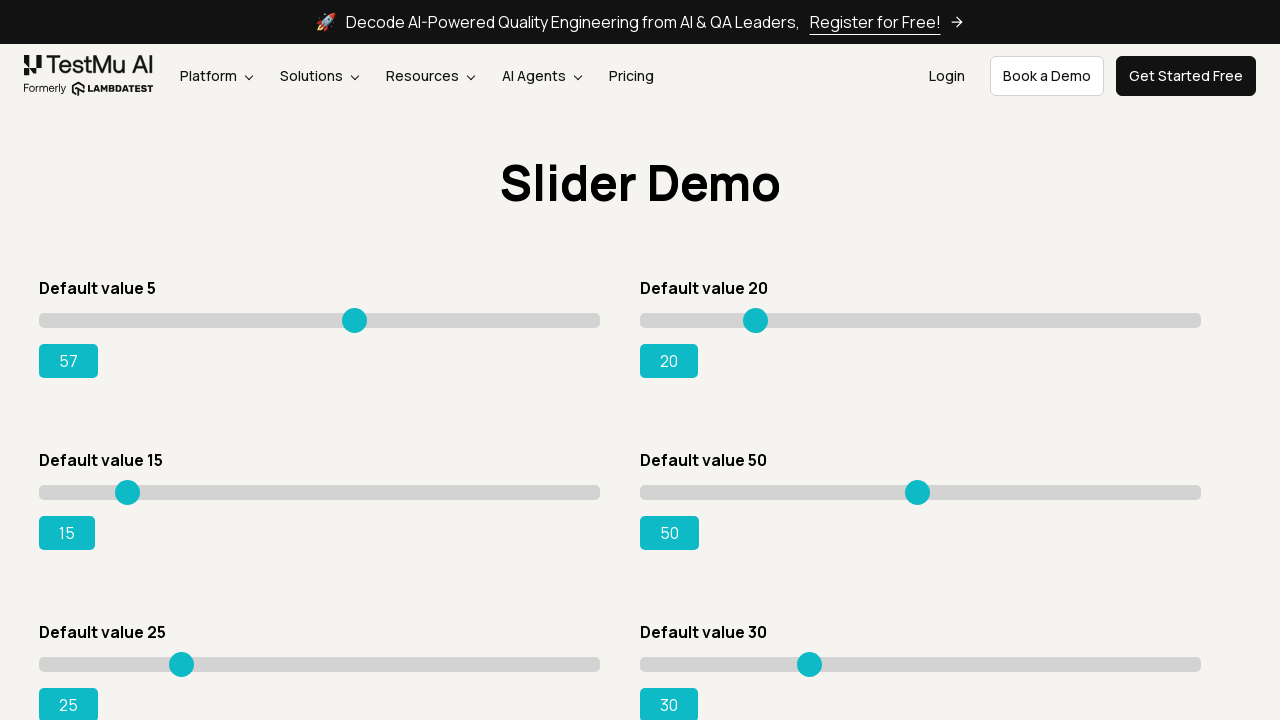

Extracted default value: 20
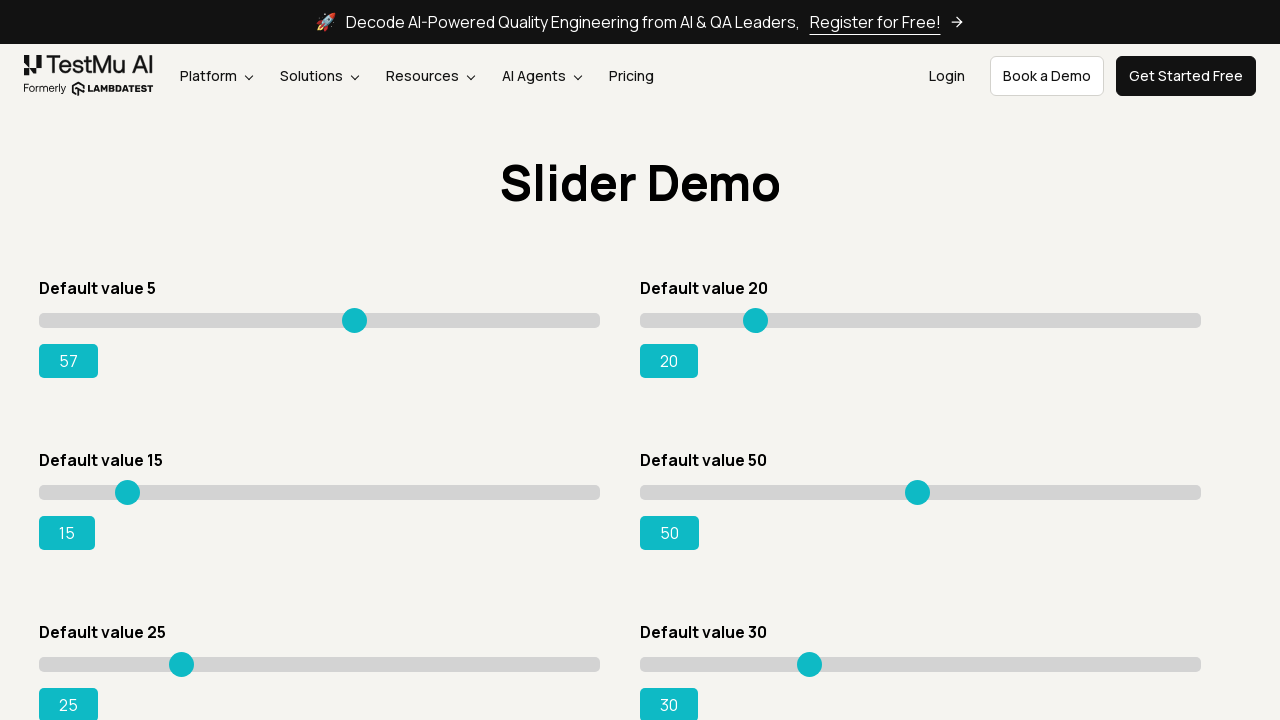

Located output element for current slider
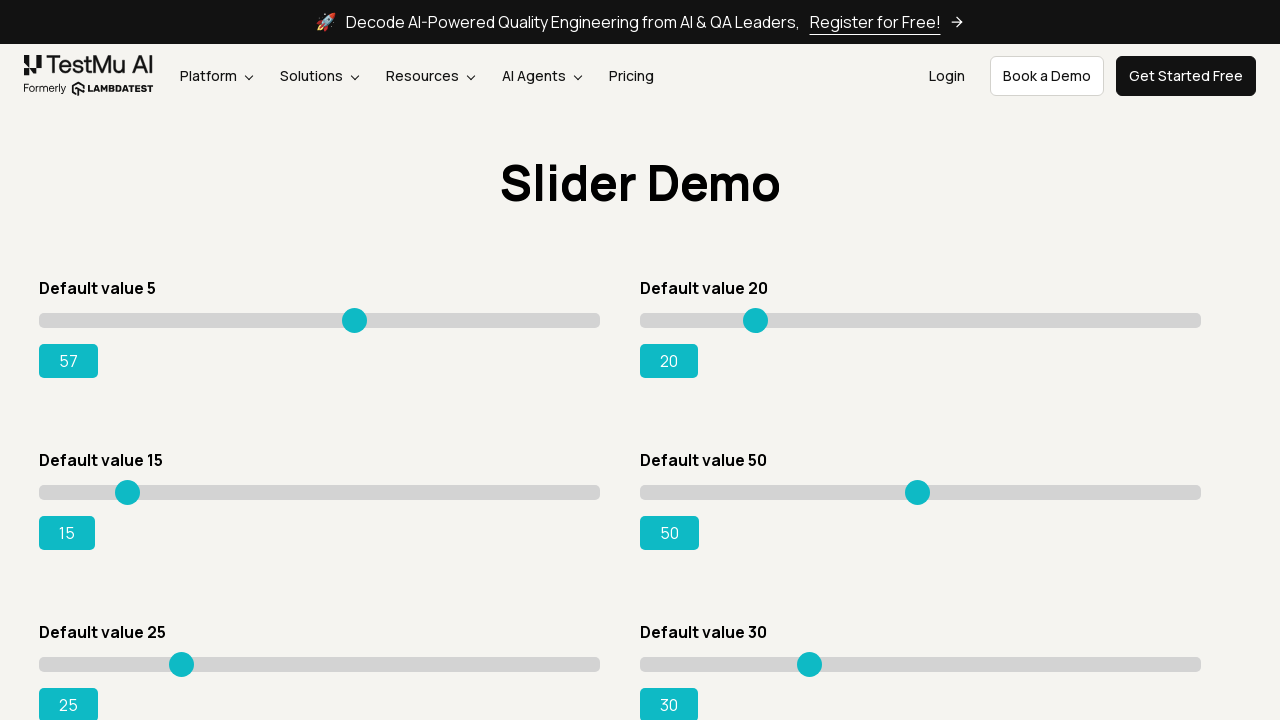

Verified output shows default value: 20
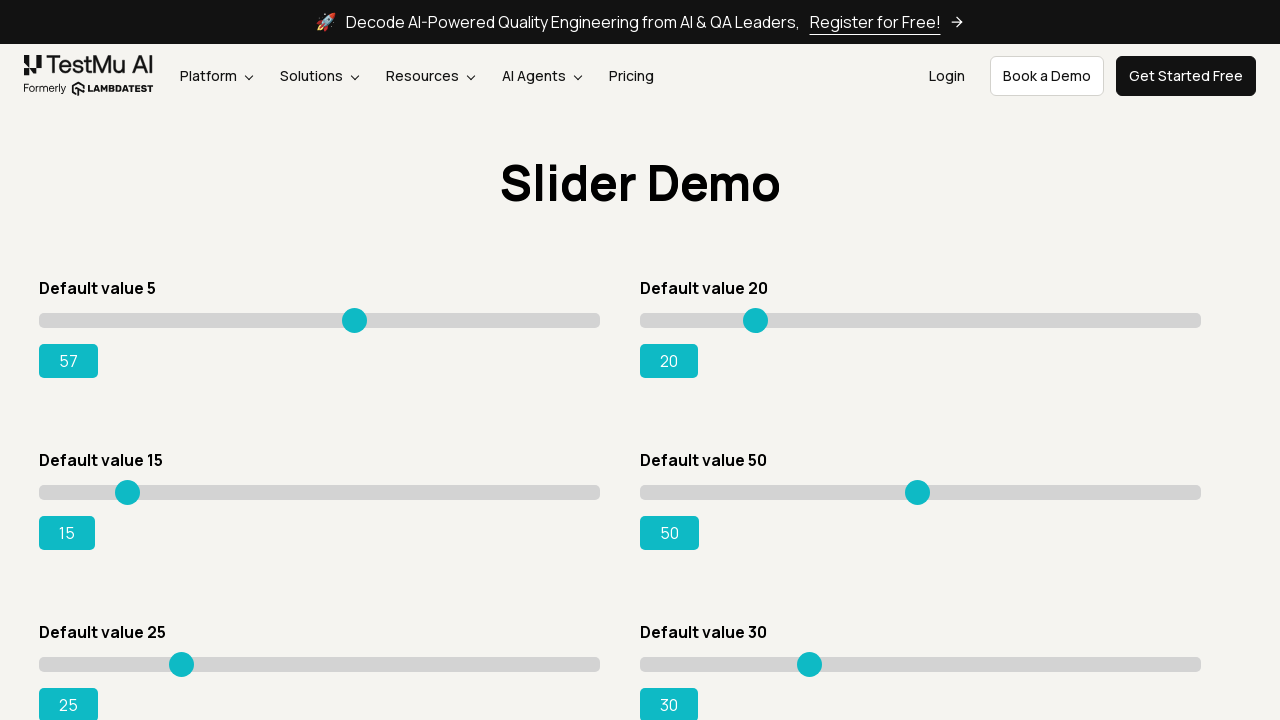

Generated random number: 70
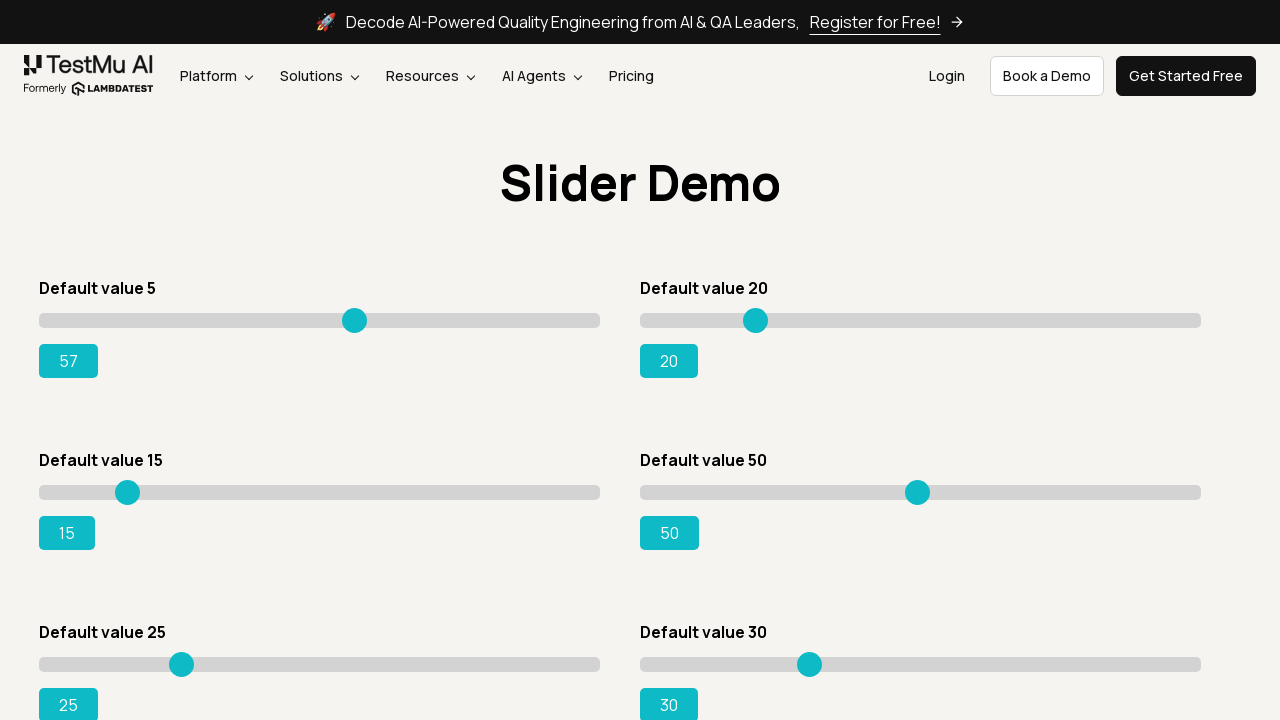

Set slider value to: 70 on xpath=//h4 >> nth=1 >> ..//input
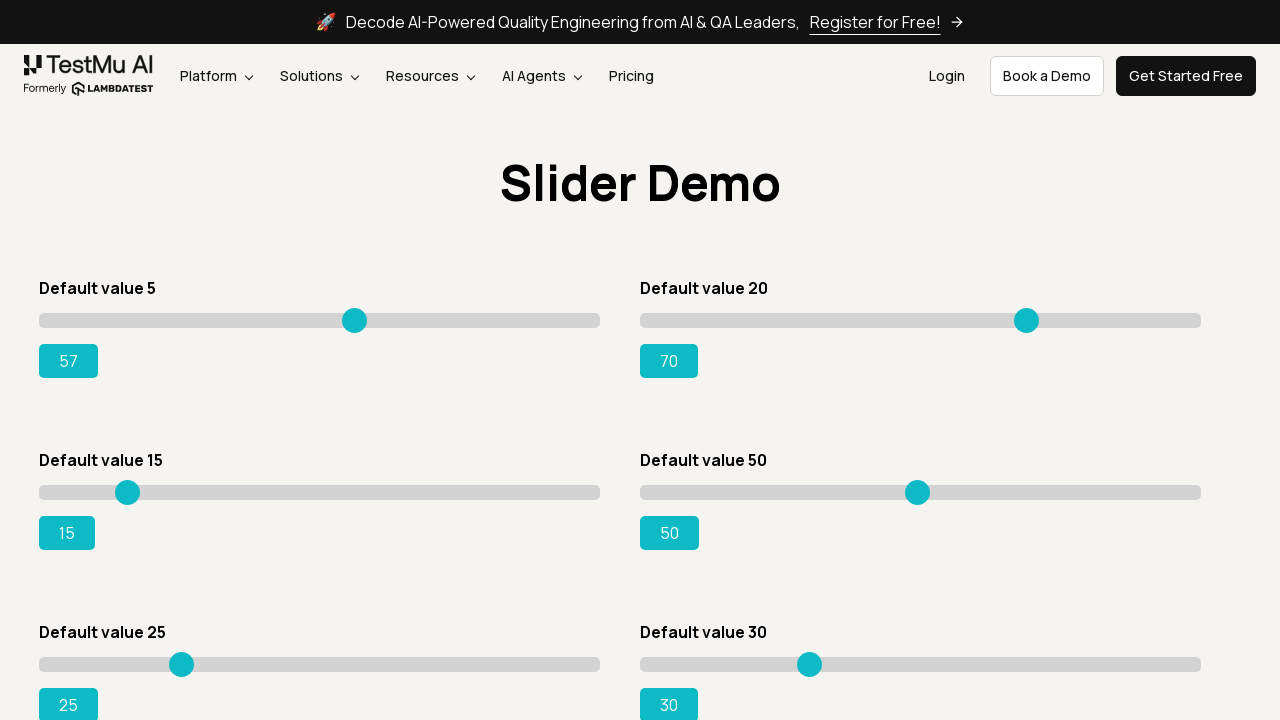

Verified output updated to new value: 70
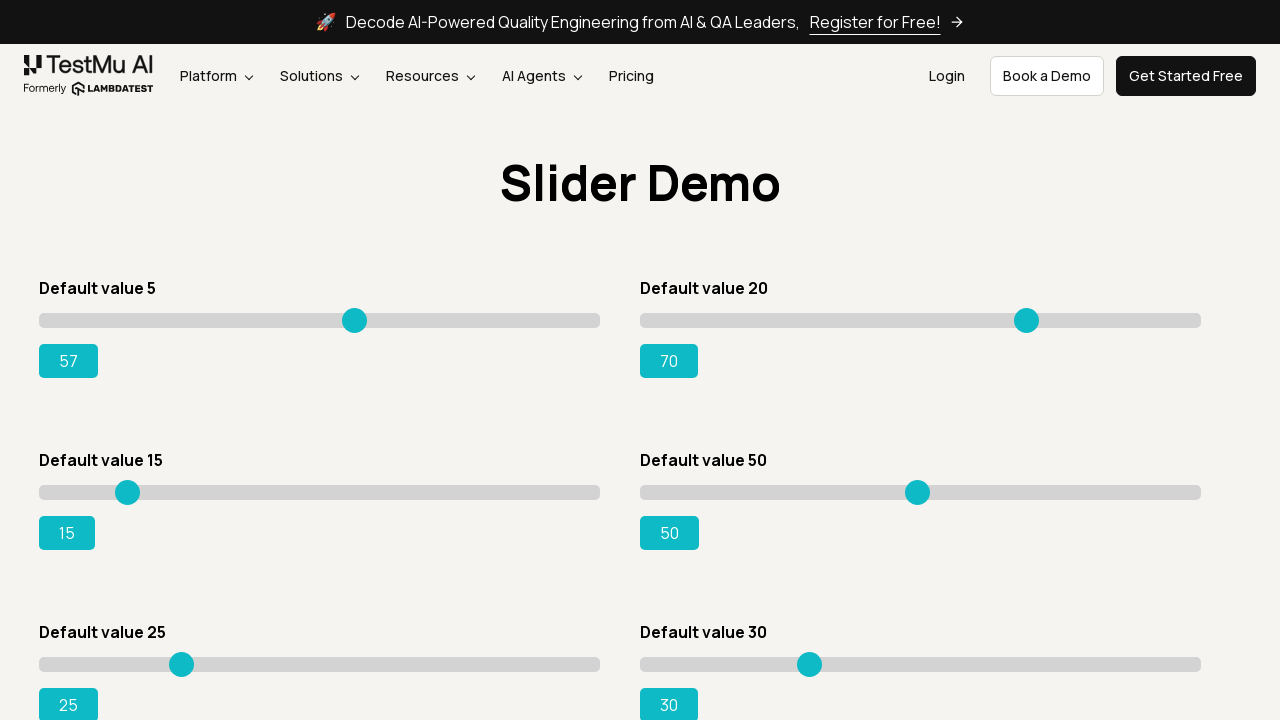

Retrieved header text: Default value 15
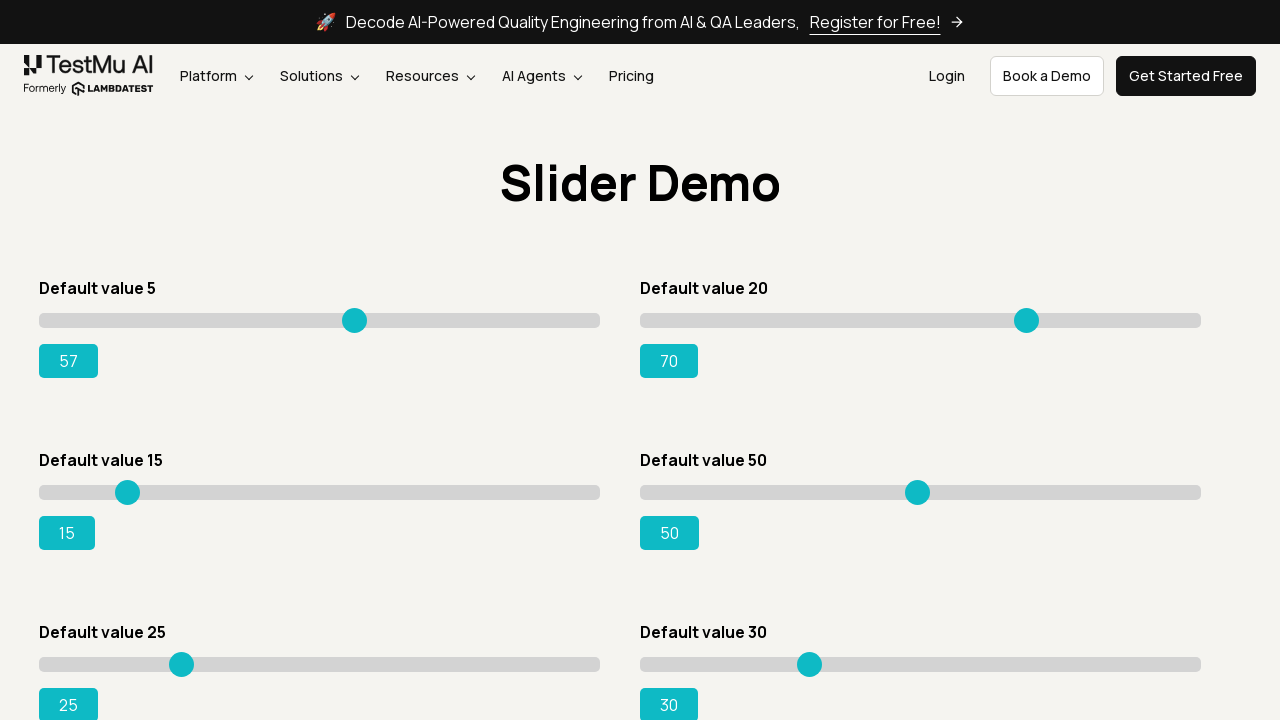

Extracted default value: 15
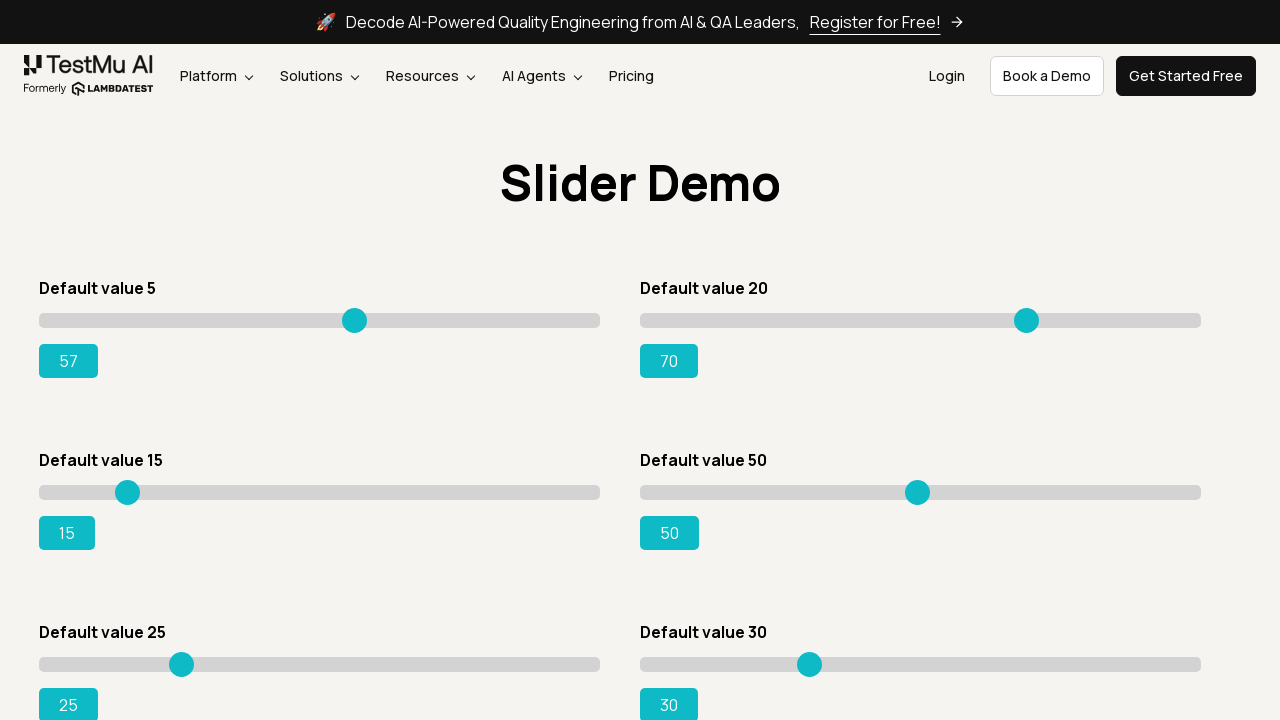

Located output element for current slider
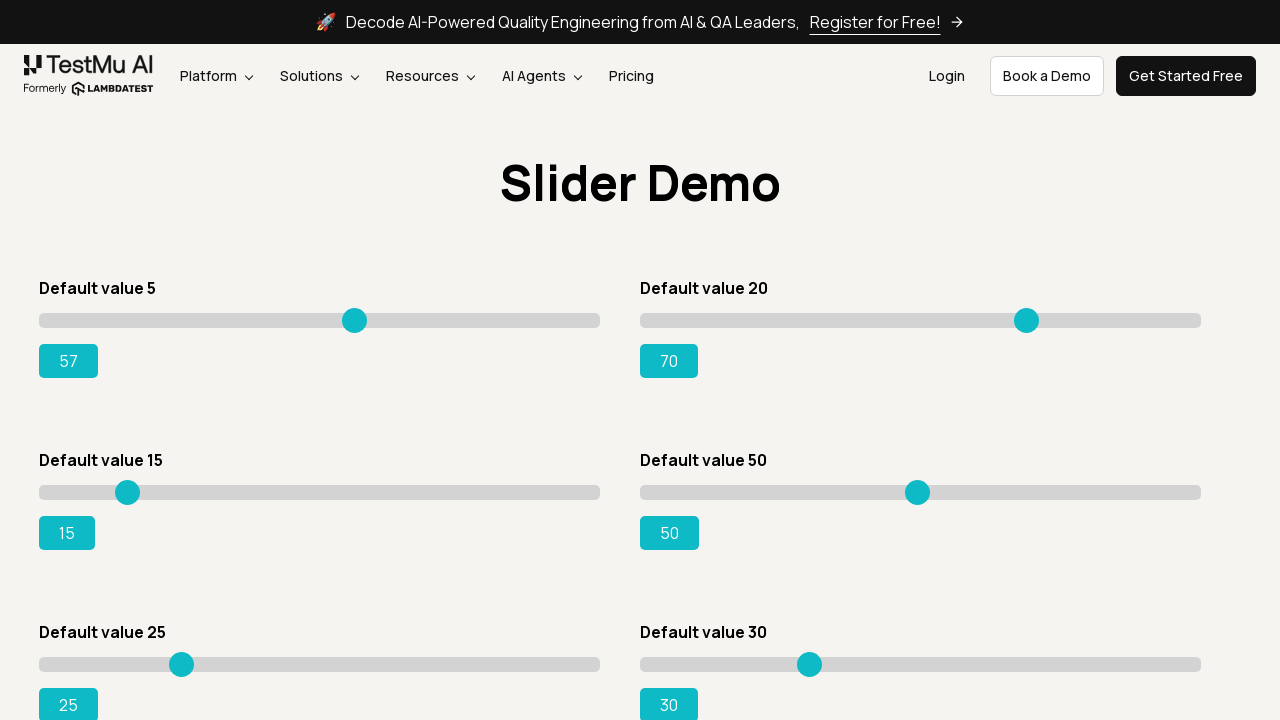

Verified output shows default value: 15
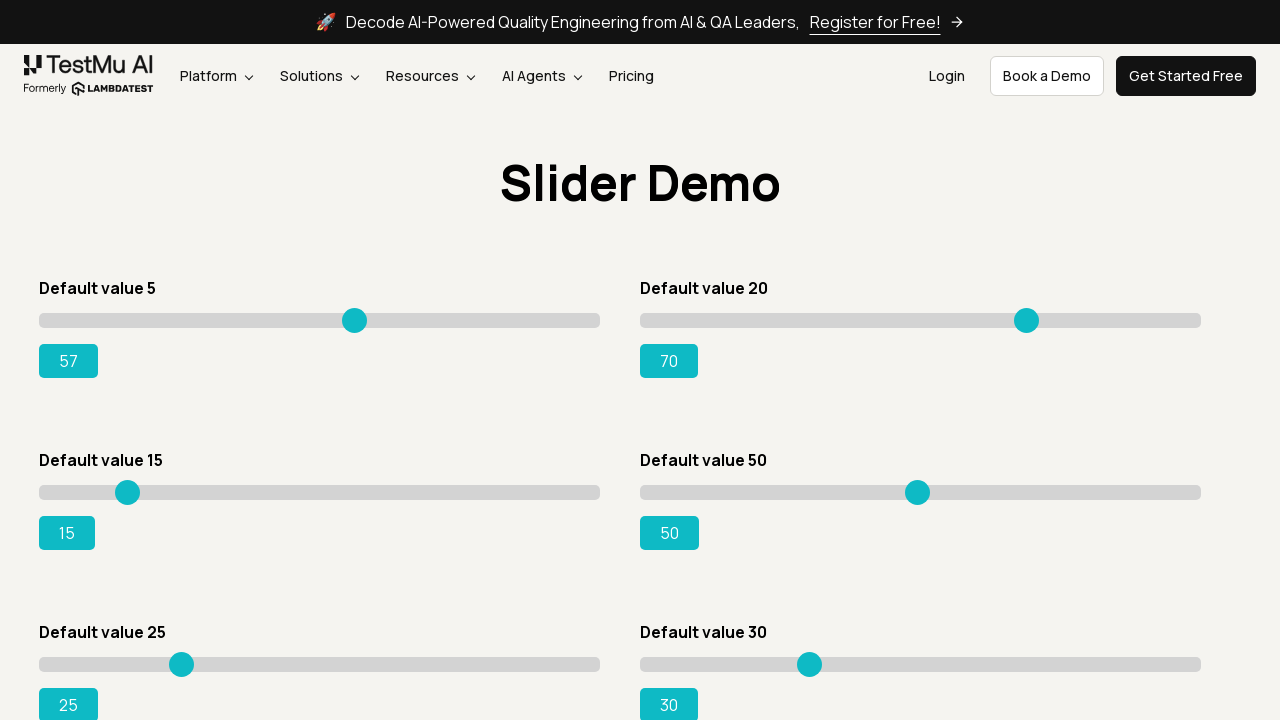

Generated random number: 21
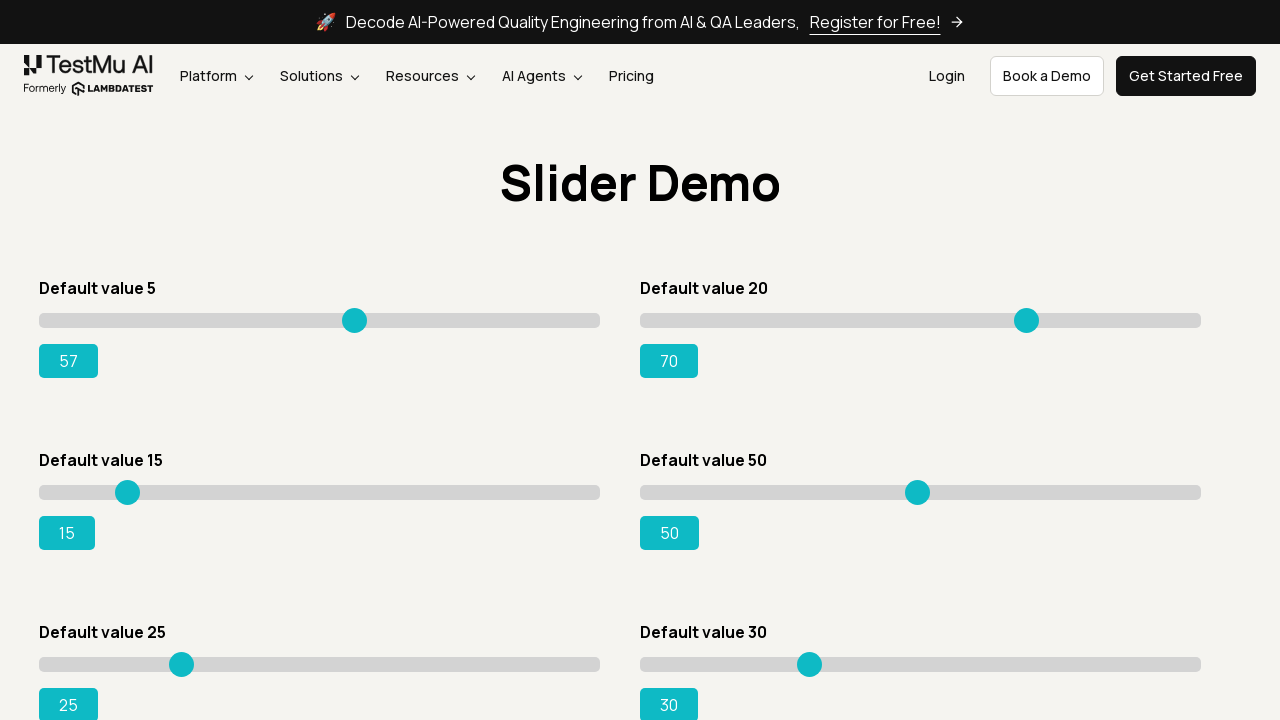

Set slider value to: 21 on xpath=//h4 >> nth=2 >> ..//input
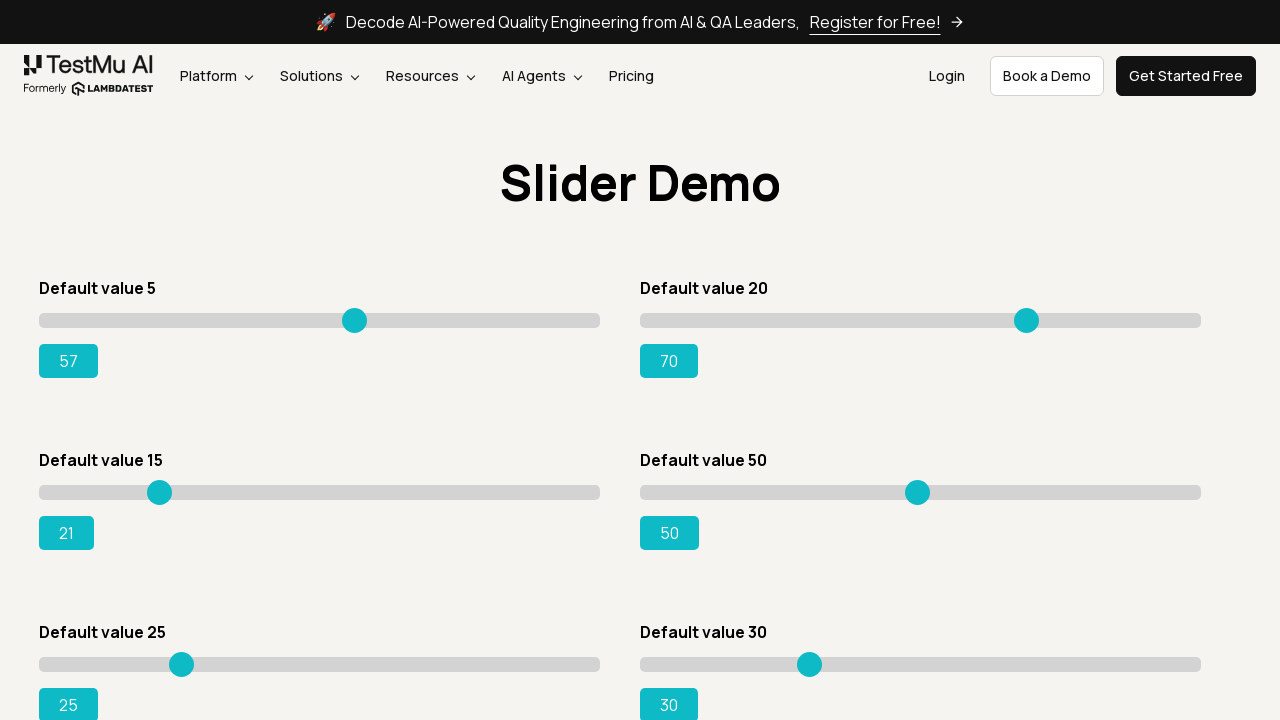

Verified output updated to new value: 21
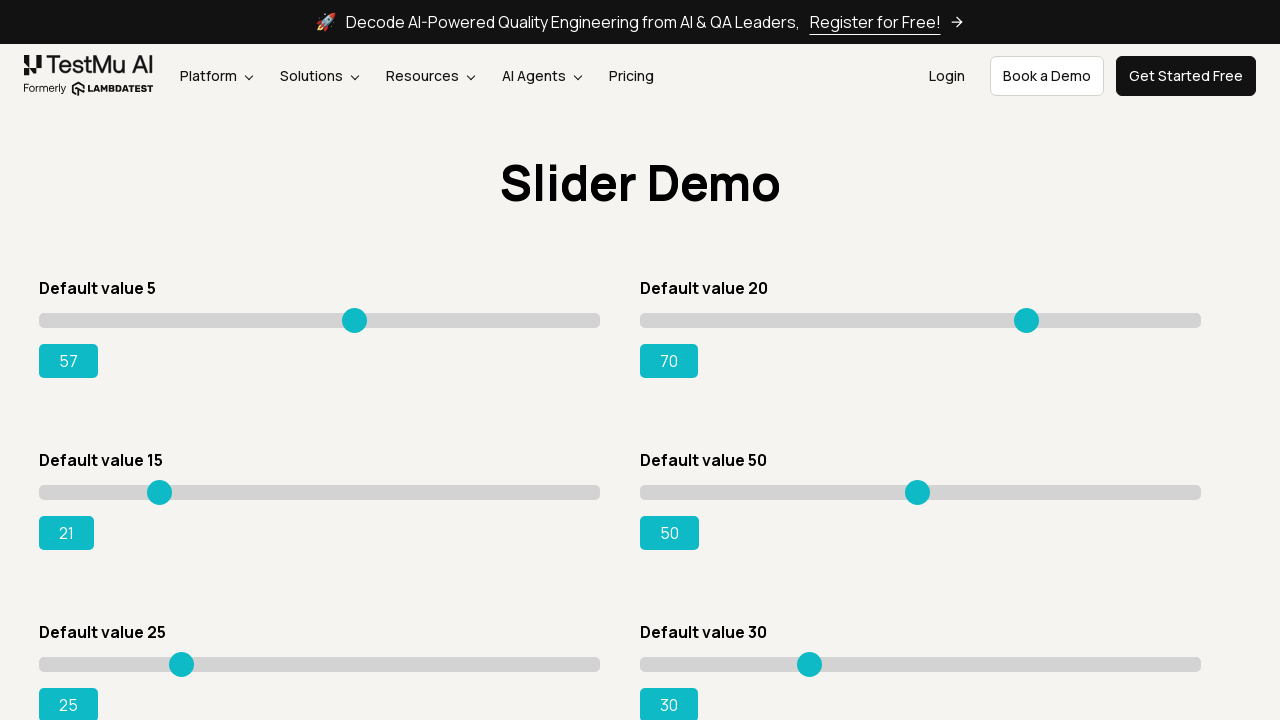

Retrieved header text: Default value 50
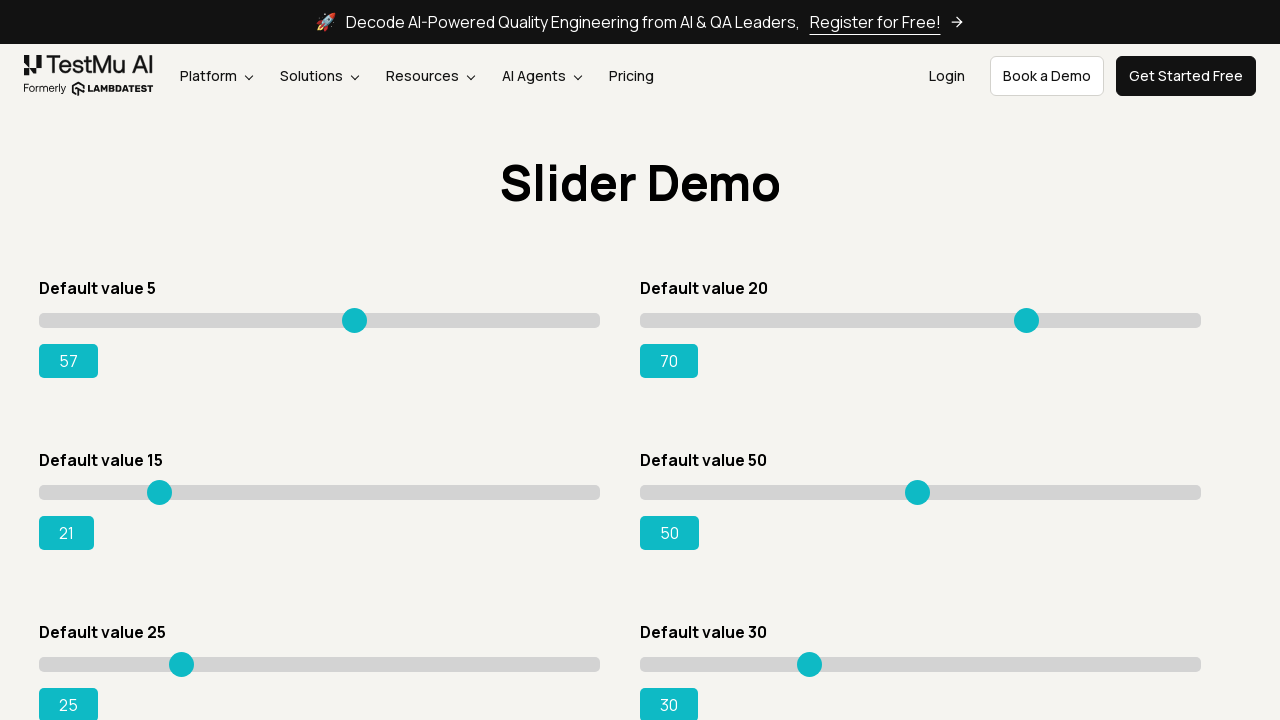

Extracted default value: 50
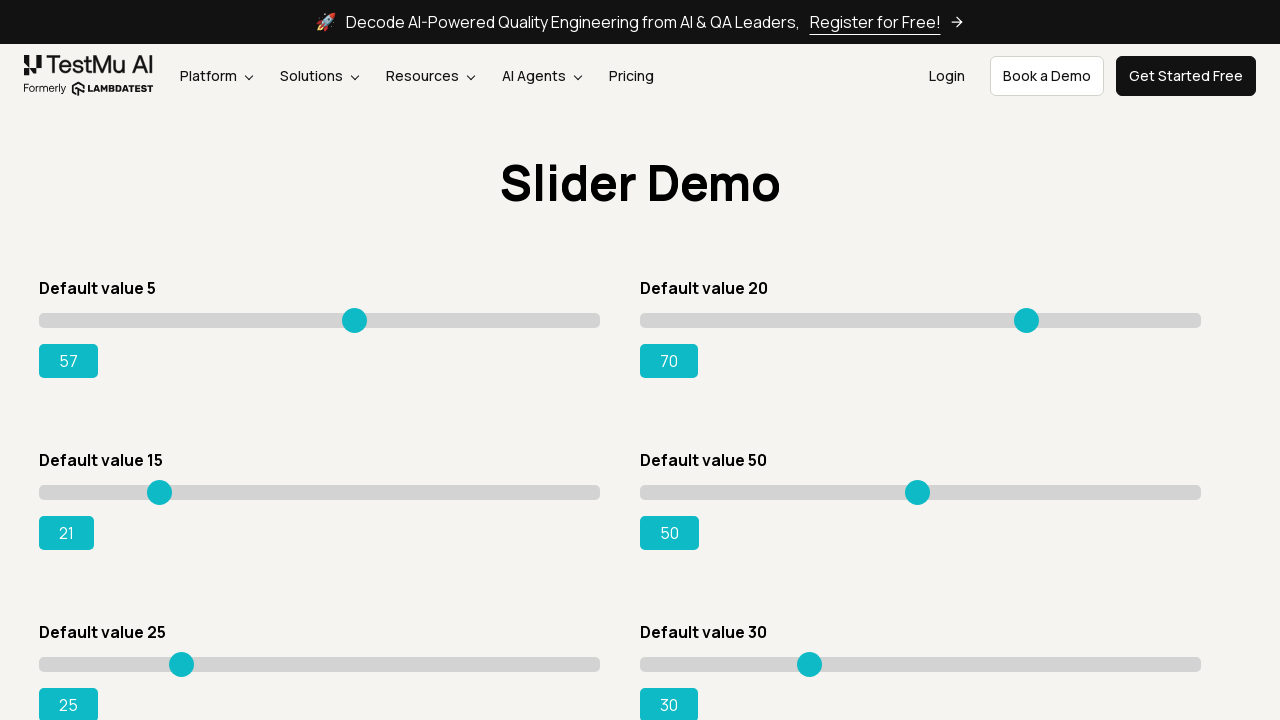

Located output element for current slider
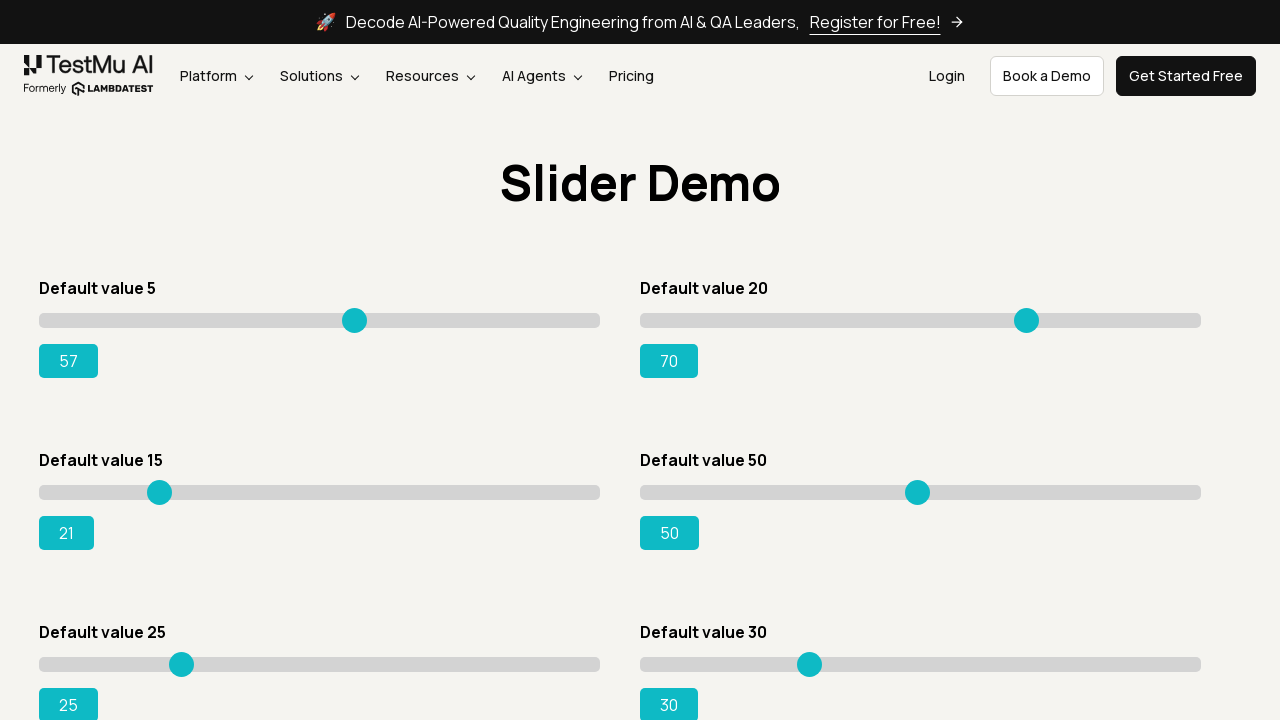

Verified output shows default value: 50
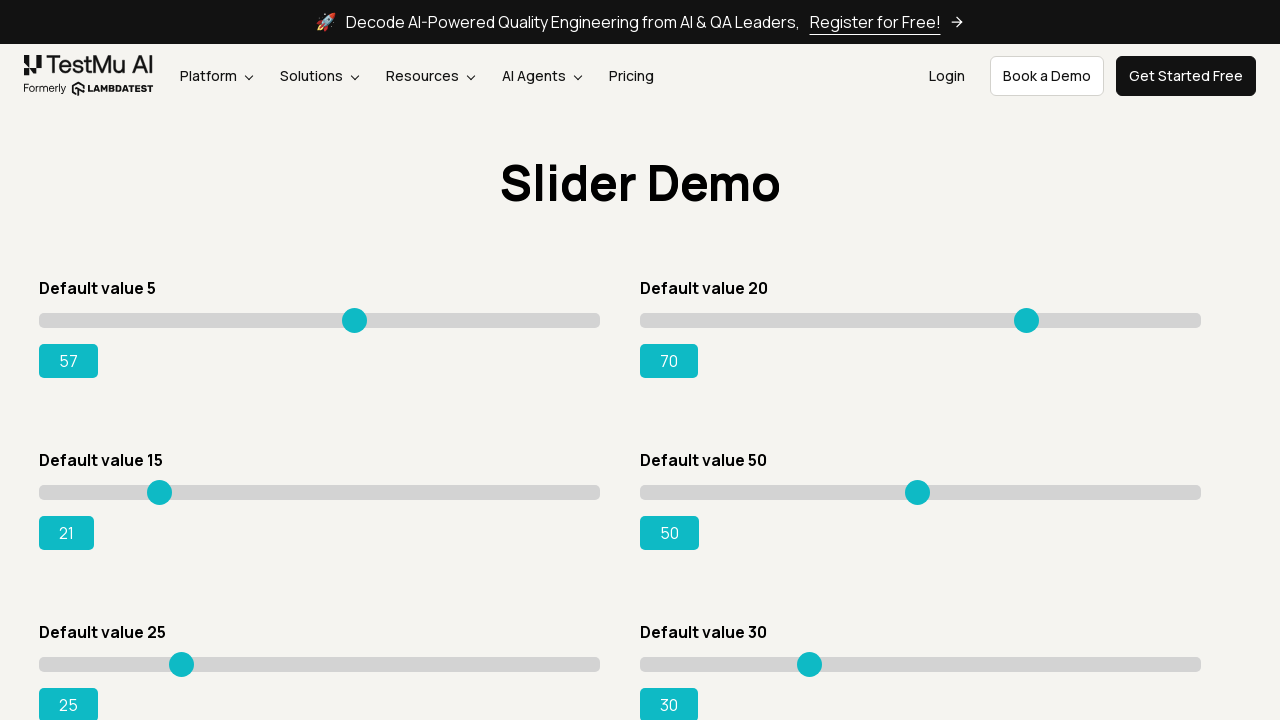

Generated random number: 40
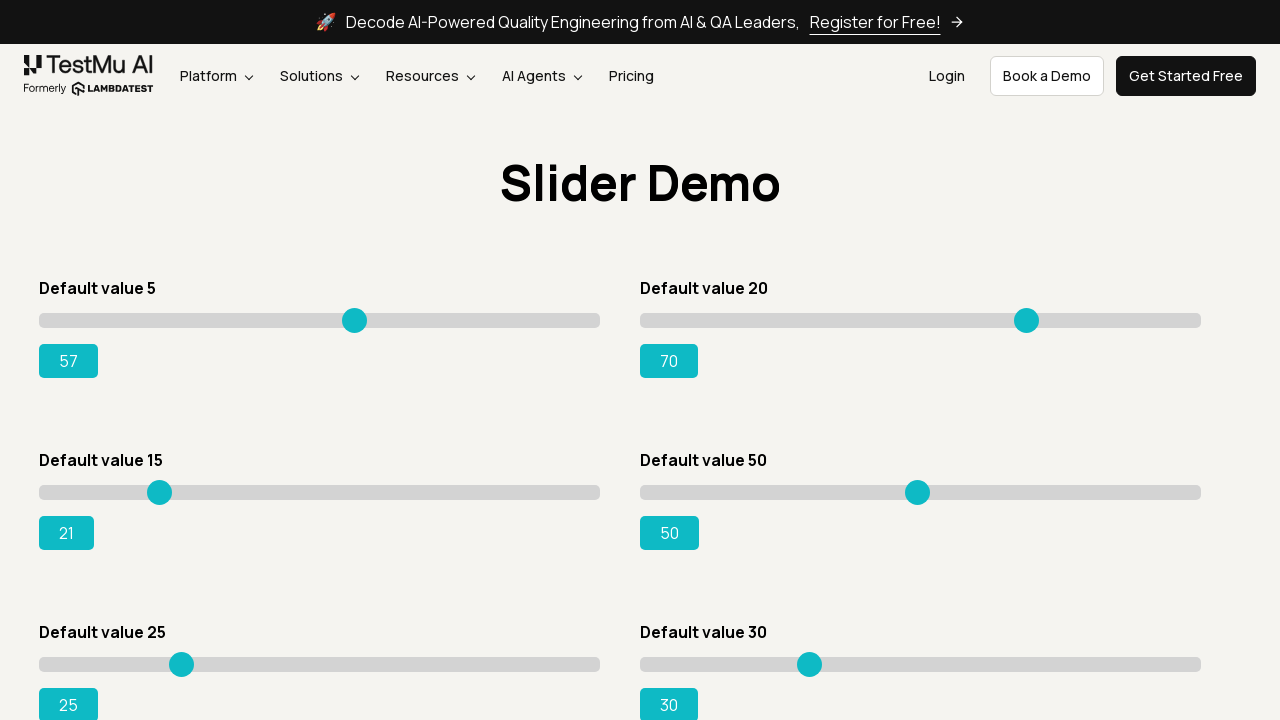

Set slider value to: 40 on xpath=//h4 >> nth=3 >> ..//input
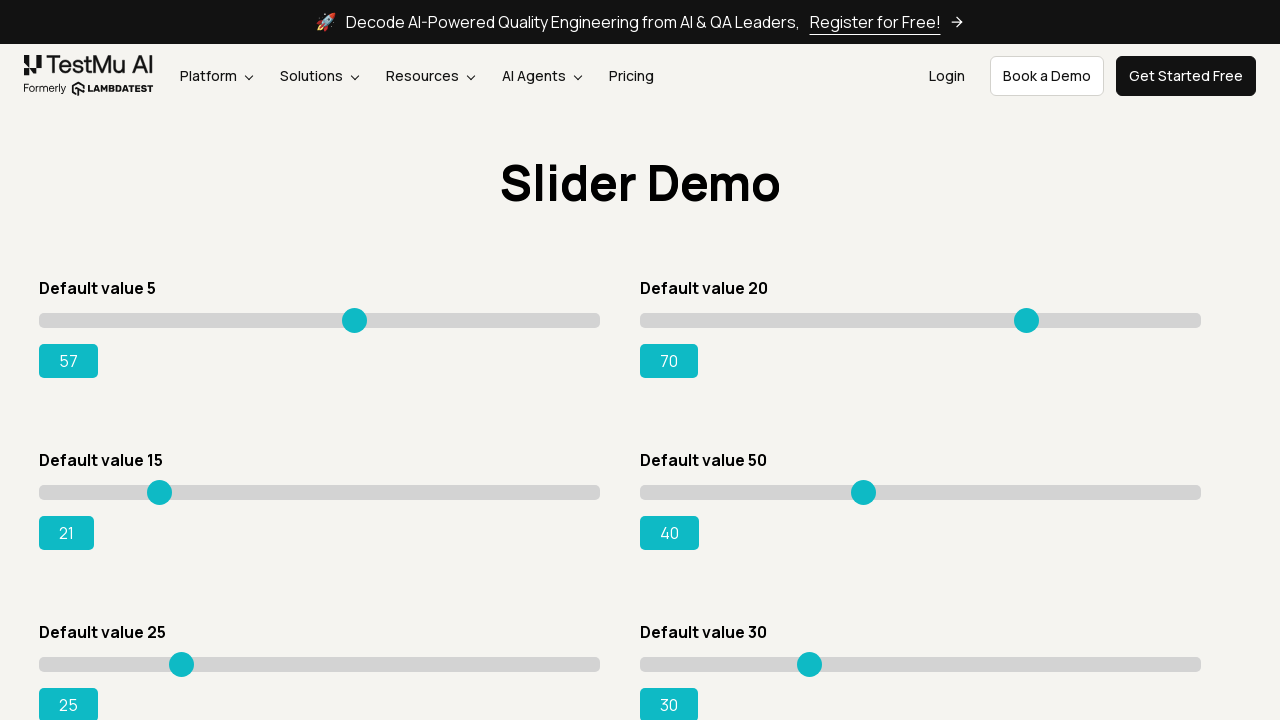

Verified output updated to new value: 40
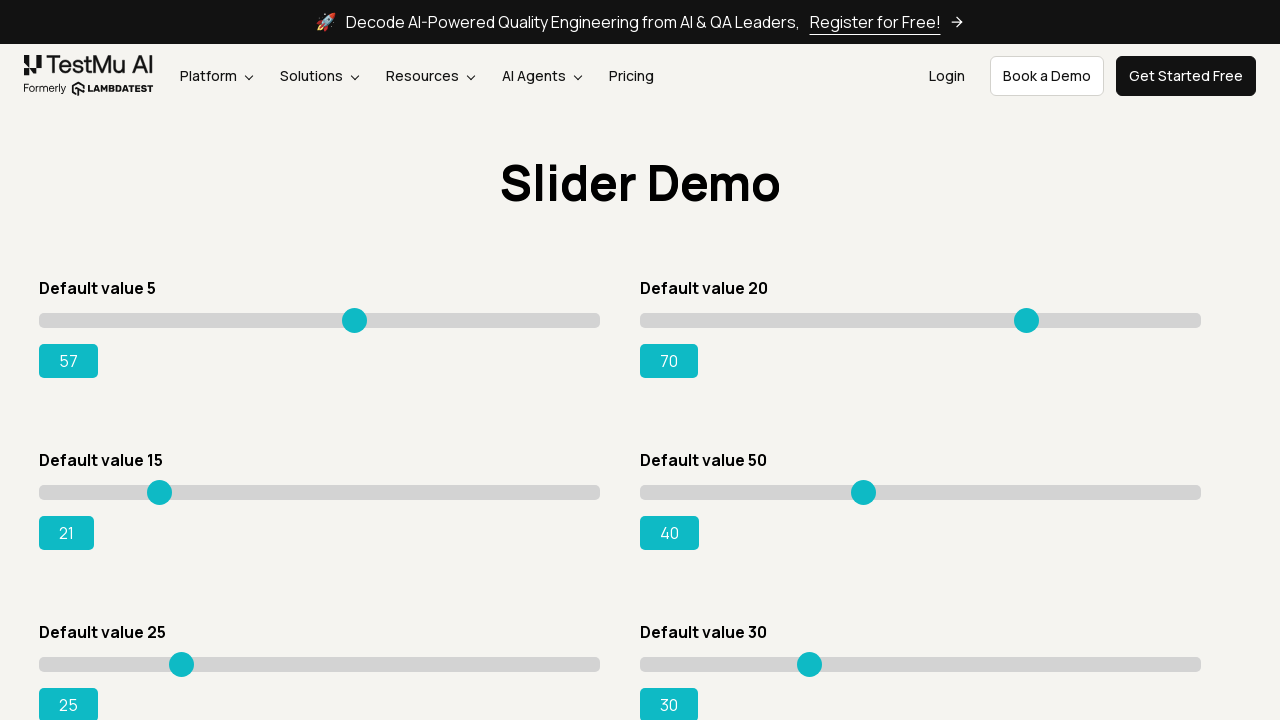

Retrieved header text: Default value 25
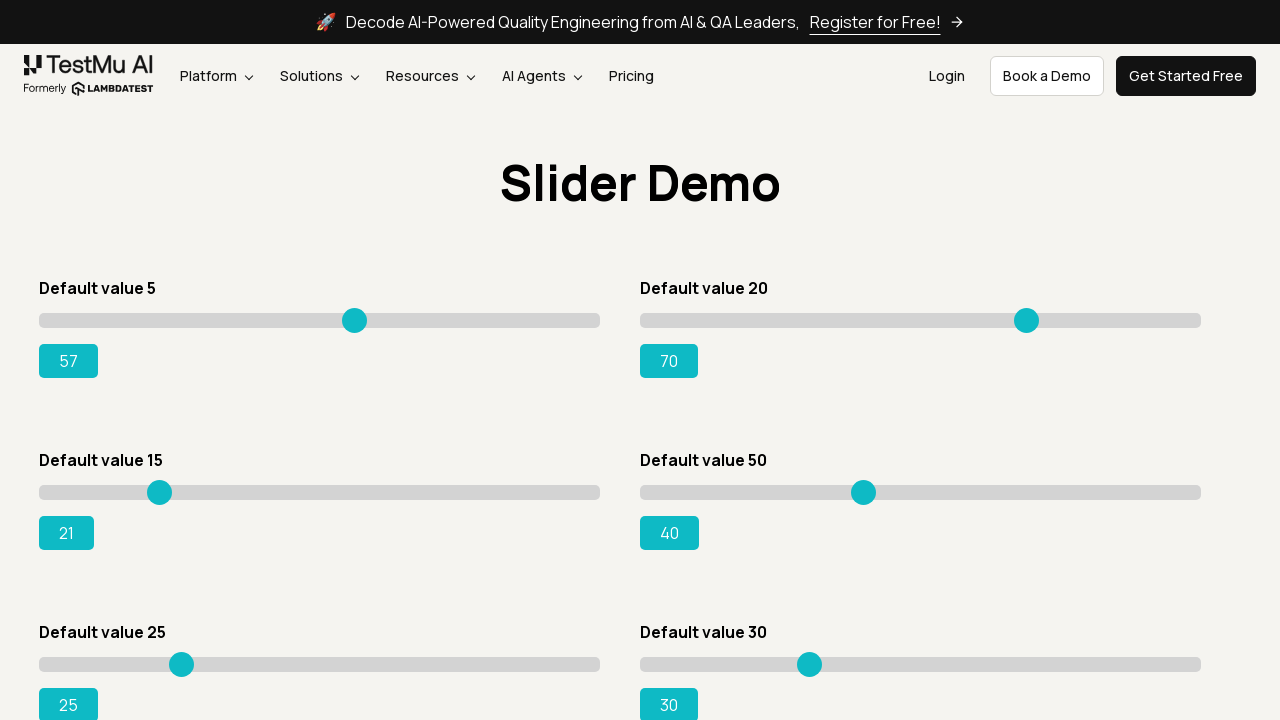

Extracted default value: 25
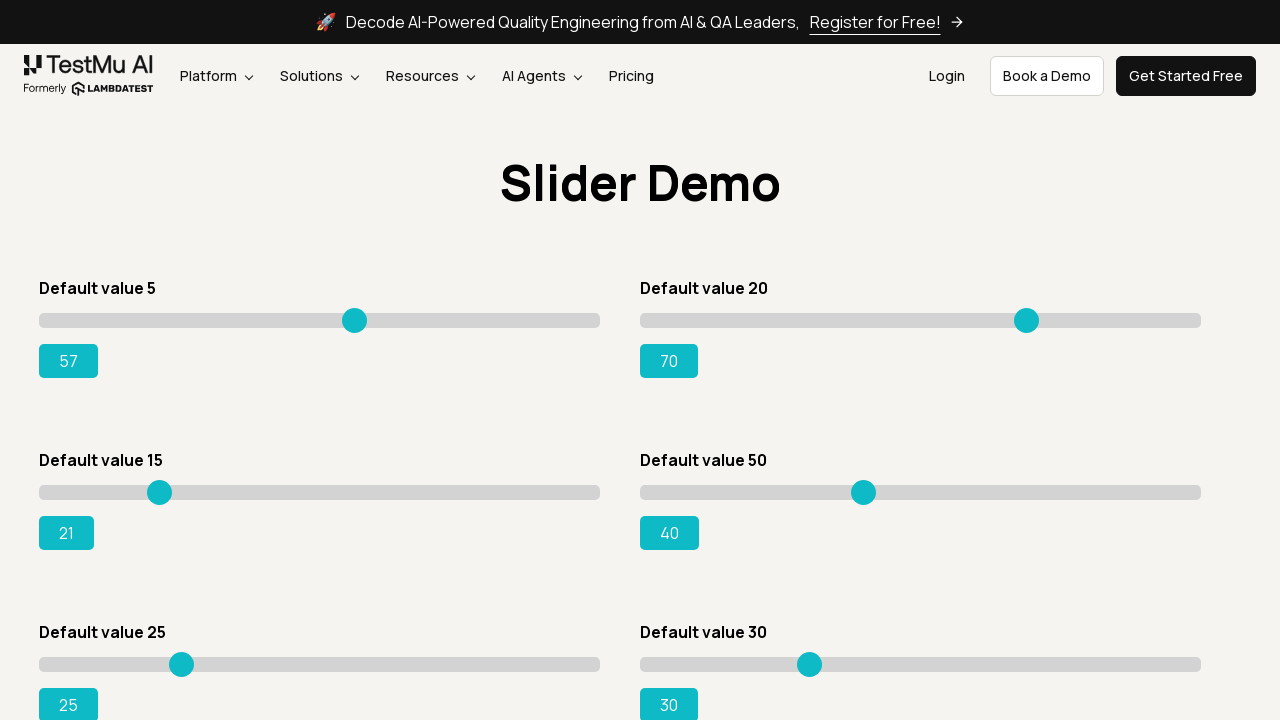

Located output element for current slider
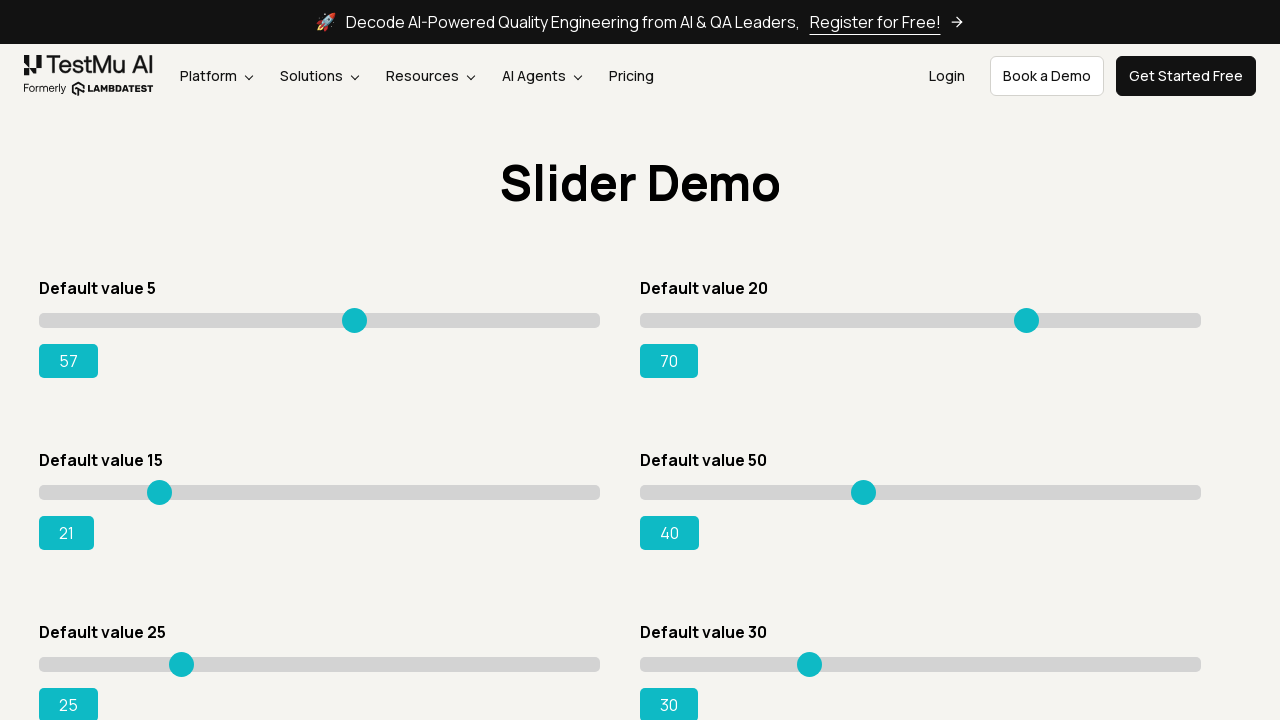

Verified output shows default value: 25
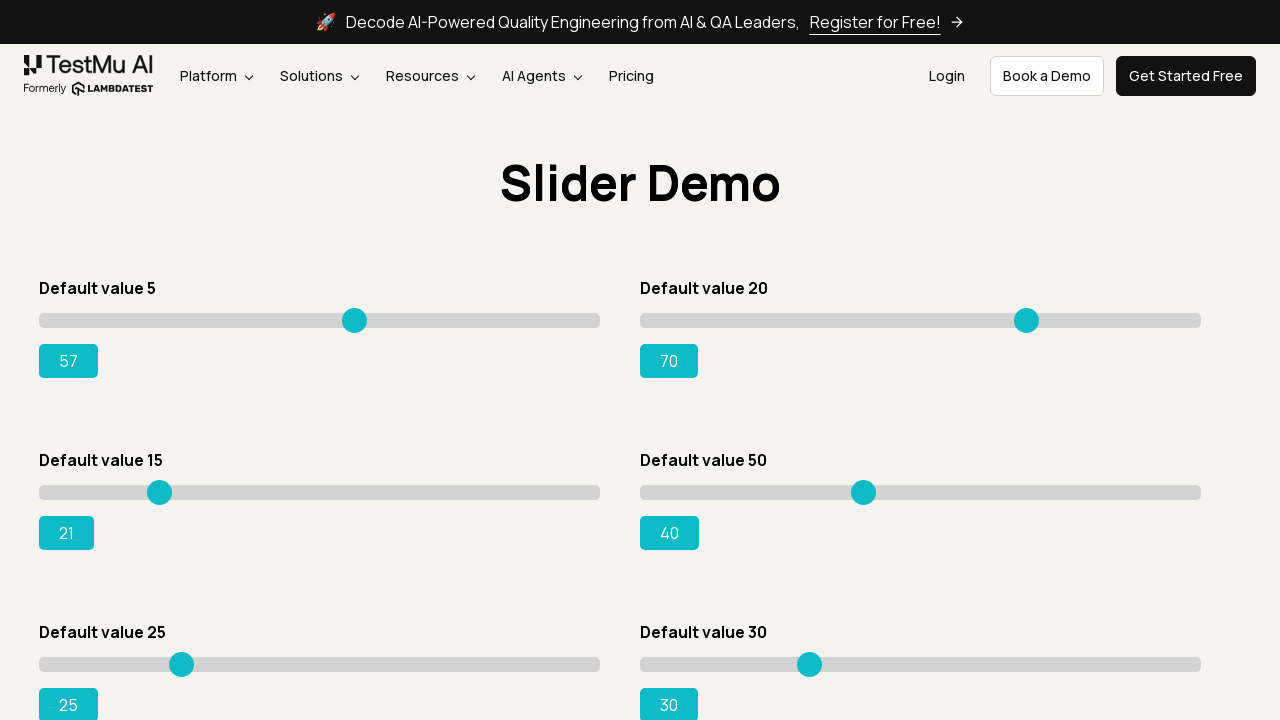

Generated random number: 76
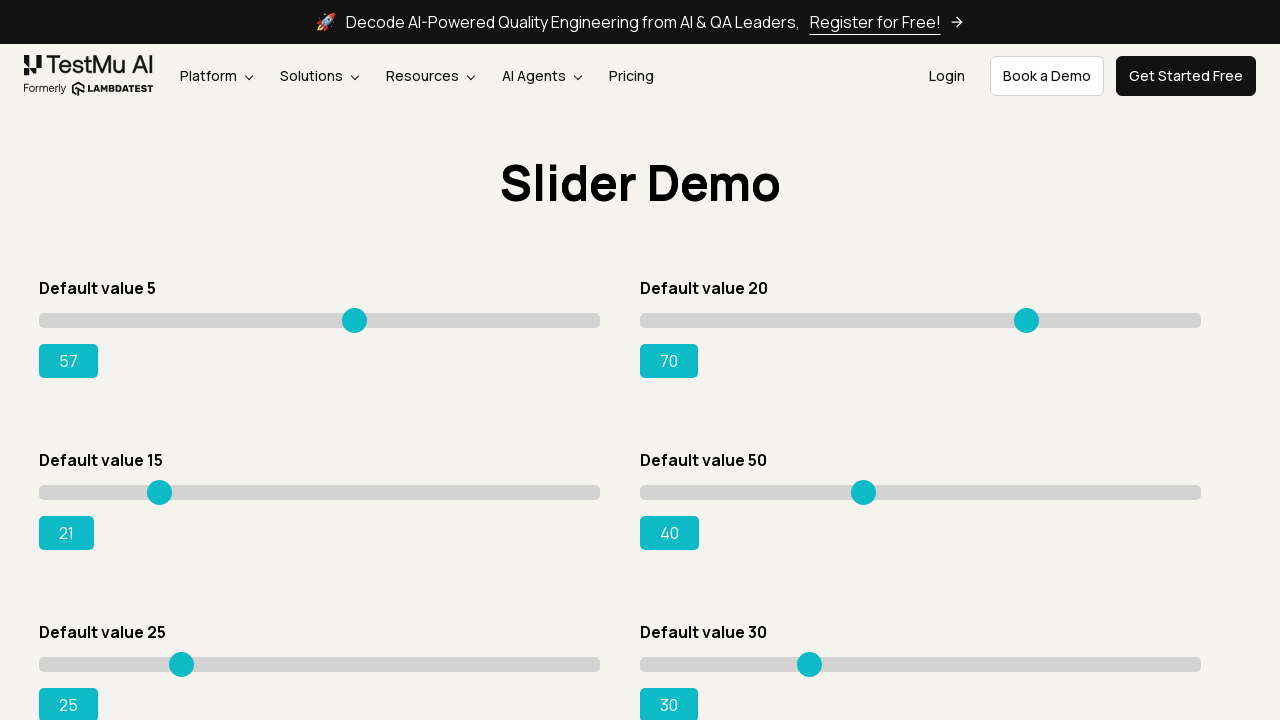

Set slider value to: 76 on xpath=//h4 >> nth=4 >> ..//input
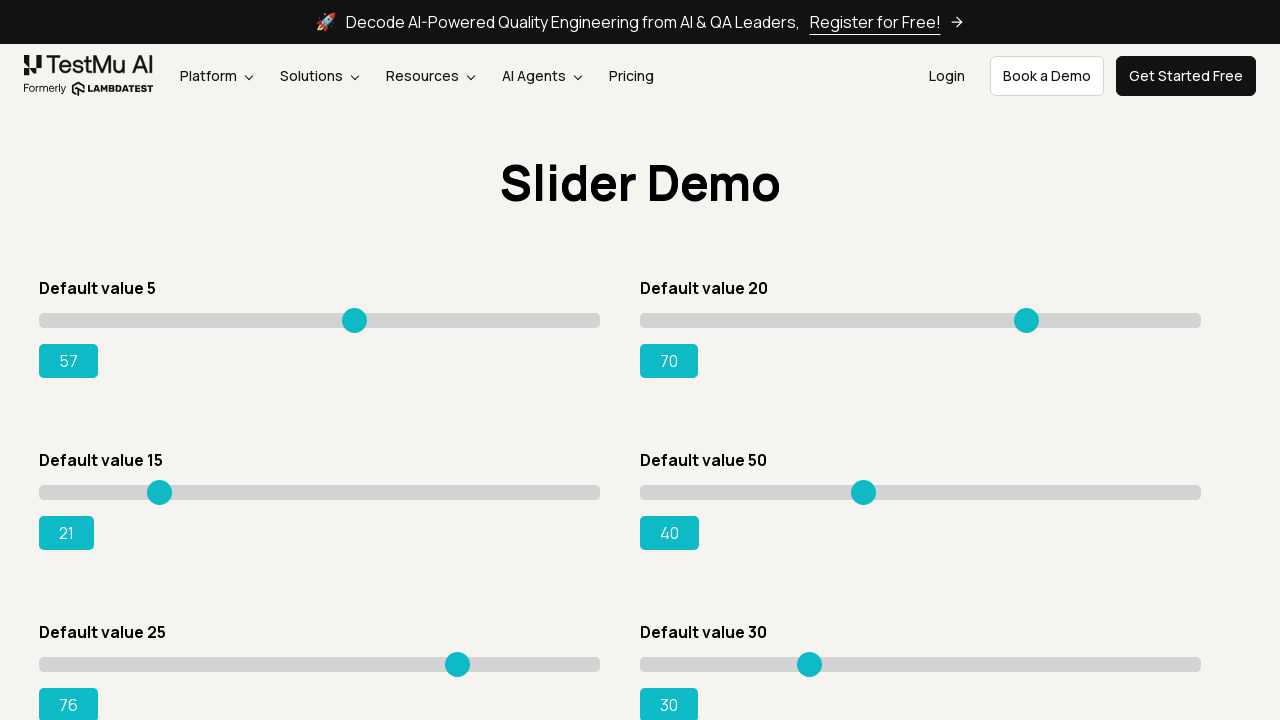

Verified output updated to new value: 76
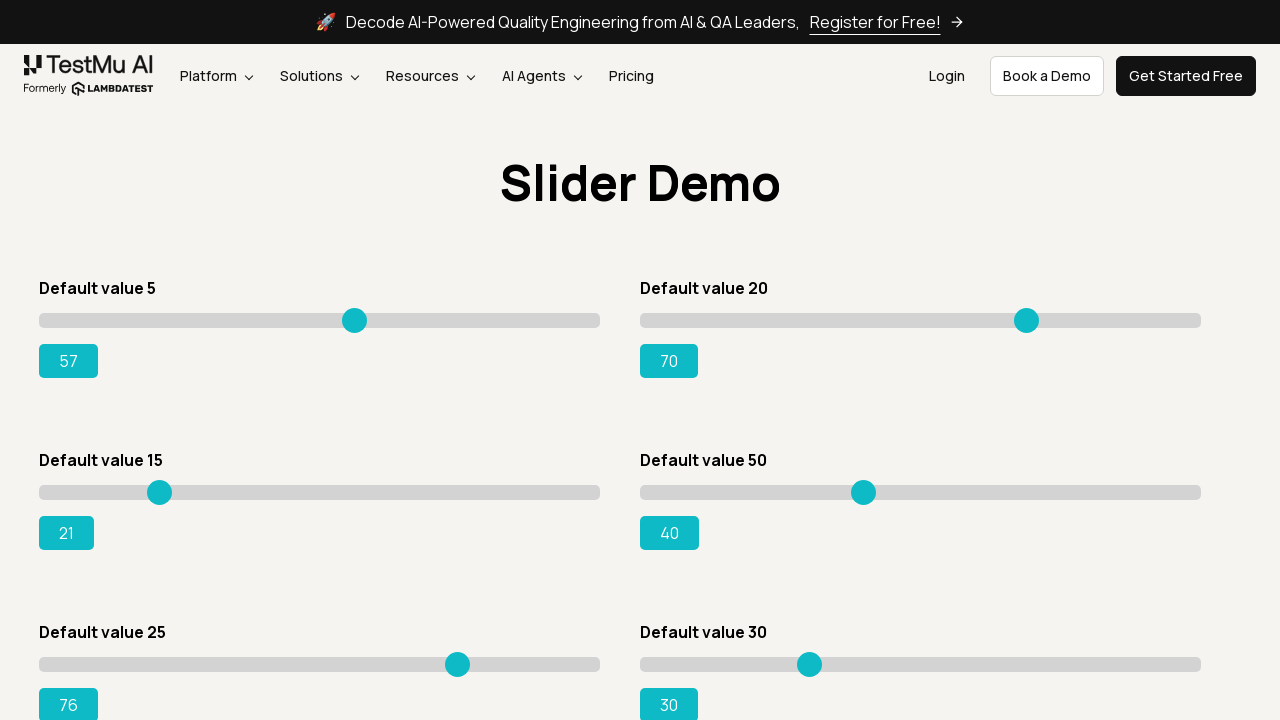

Retrieved header text: Default value 30
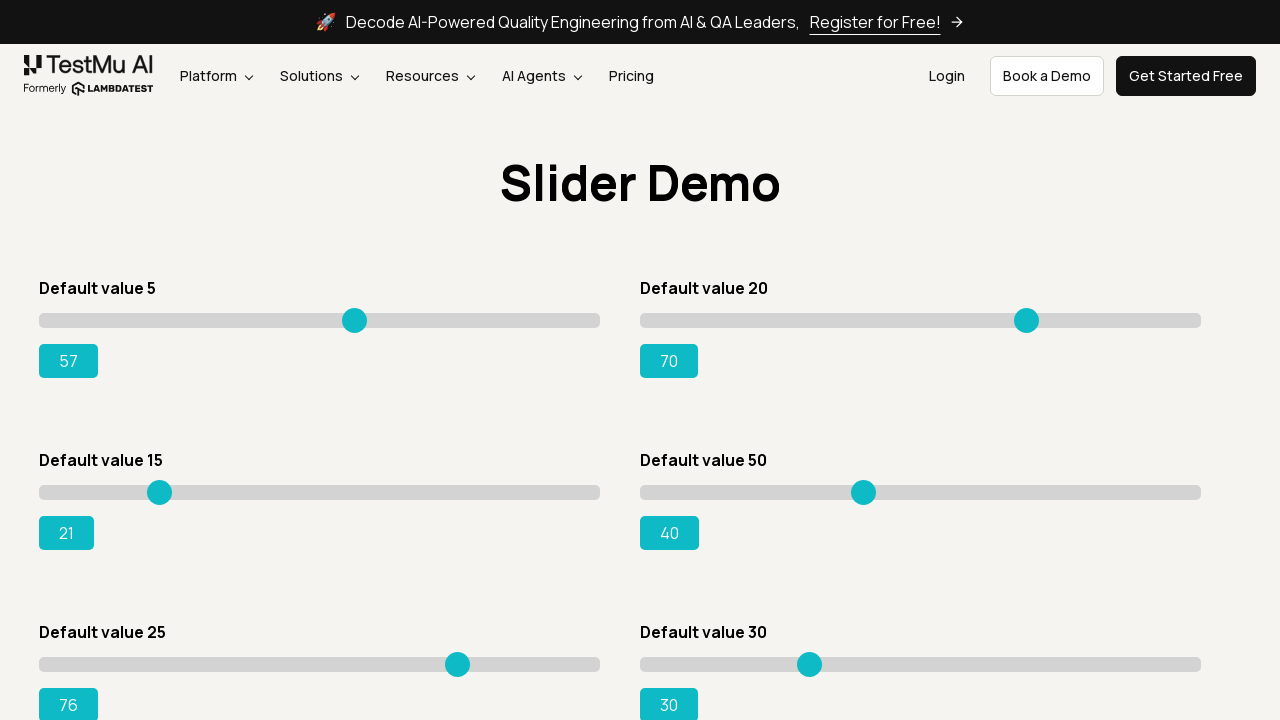

Extracted default value: 30
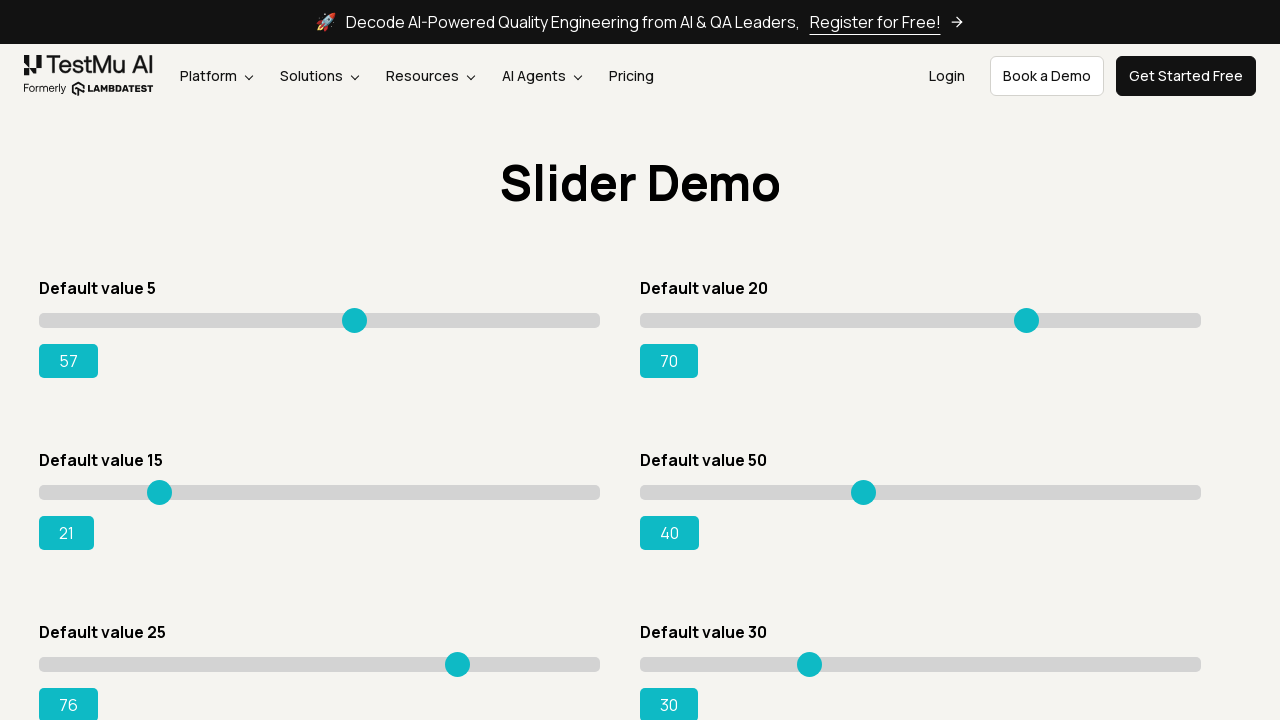

Located output element for current slider
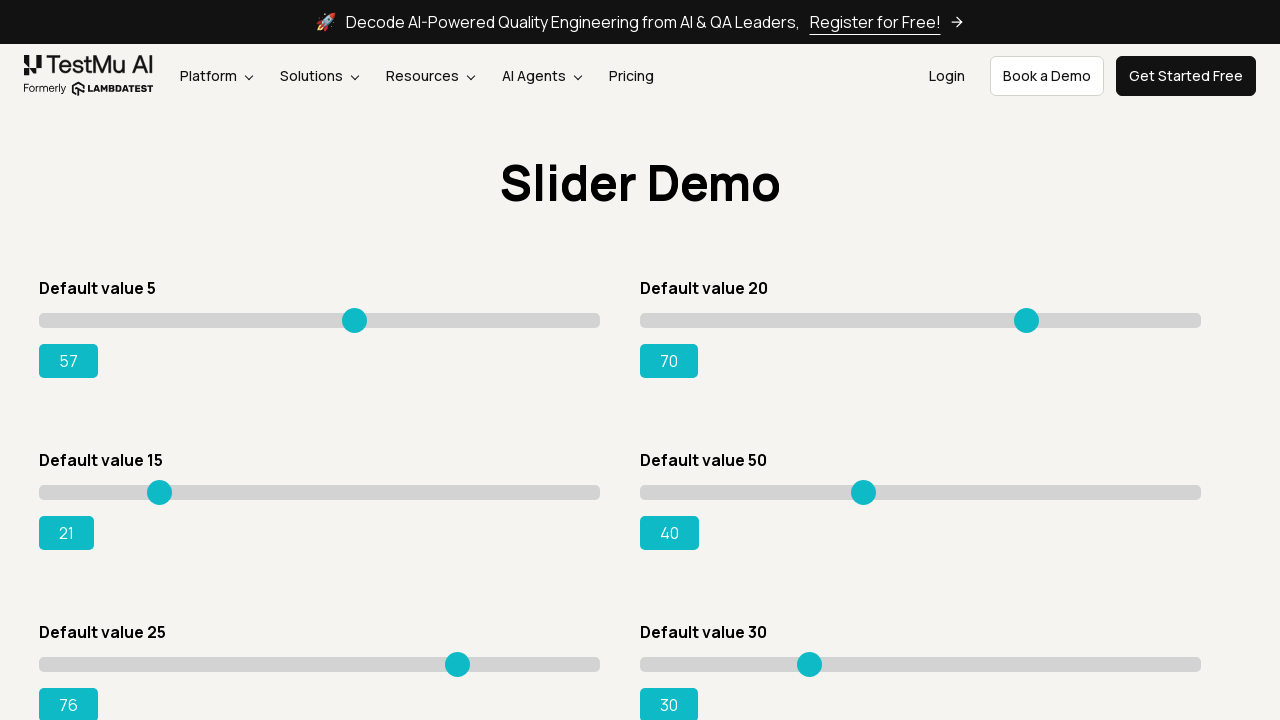

Verified output shows default value: 30
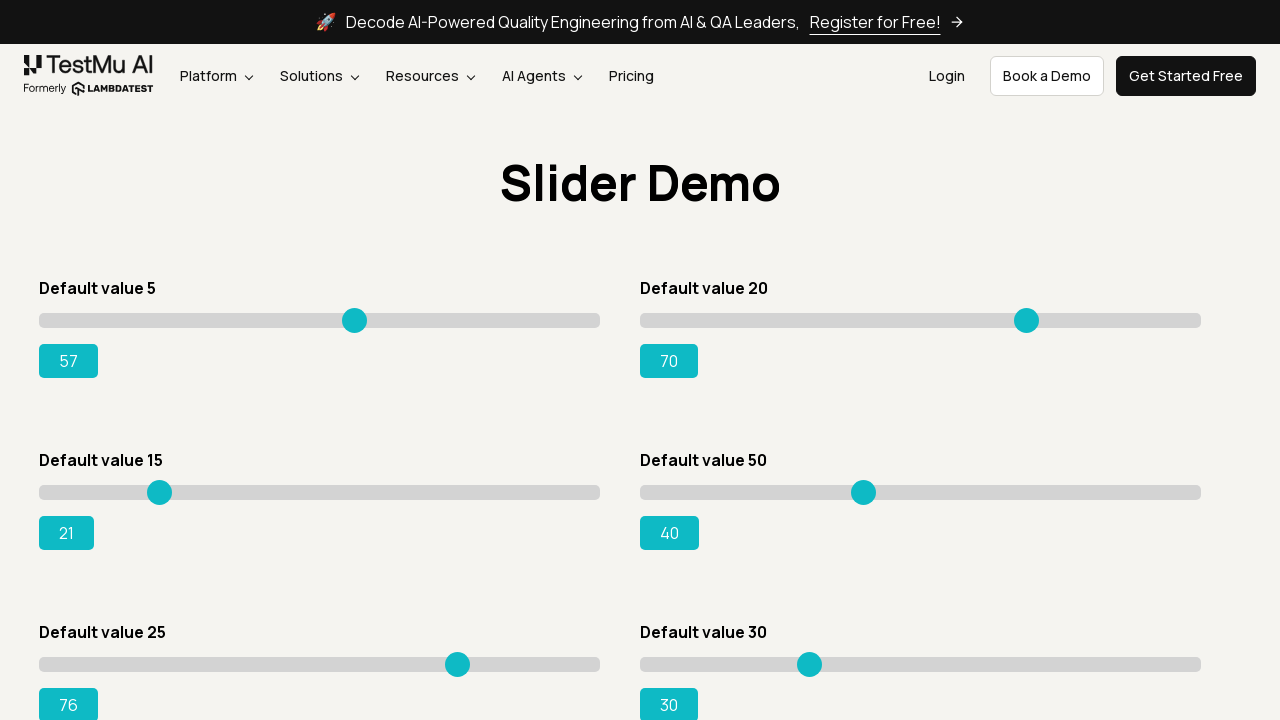

Generated random number: 55
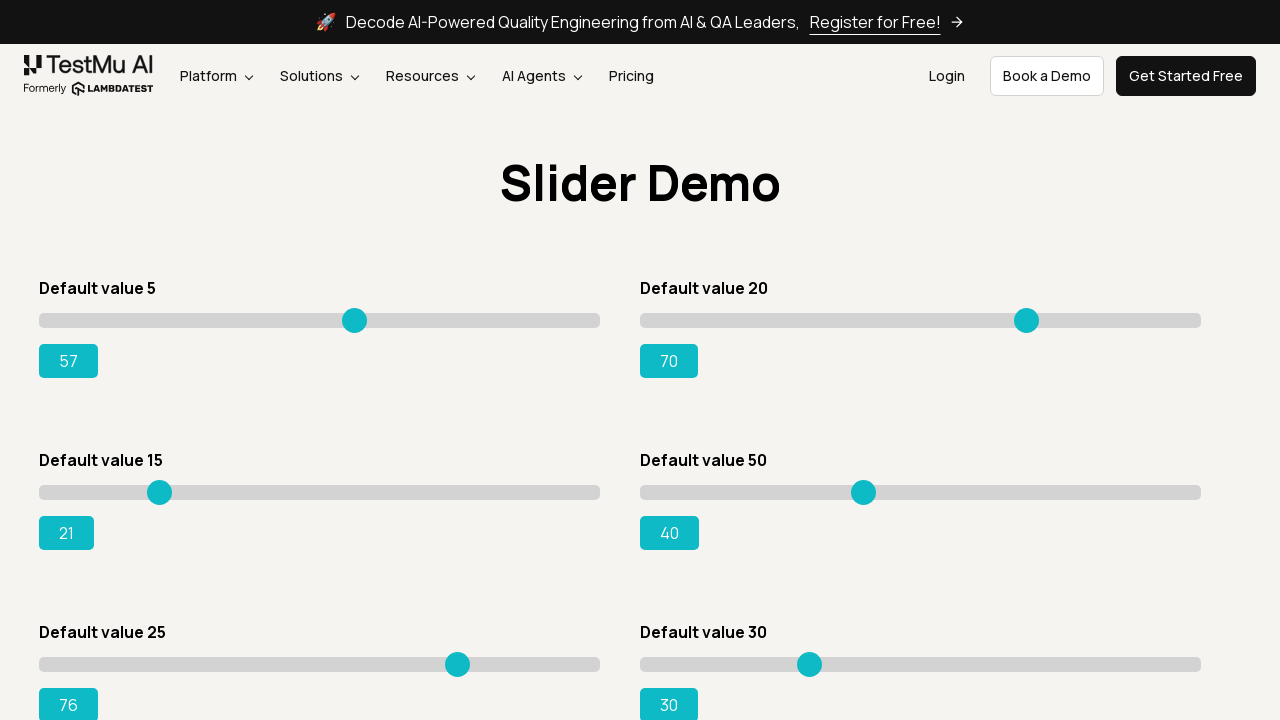

Set slider value to: 55 on xpath=//h4 >> nth=5 >> ..//input
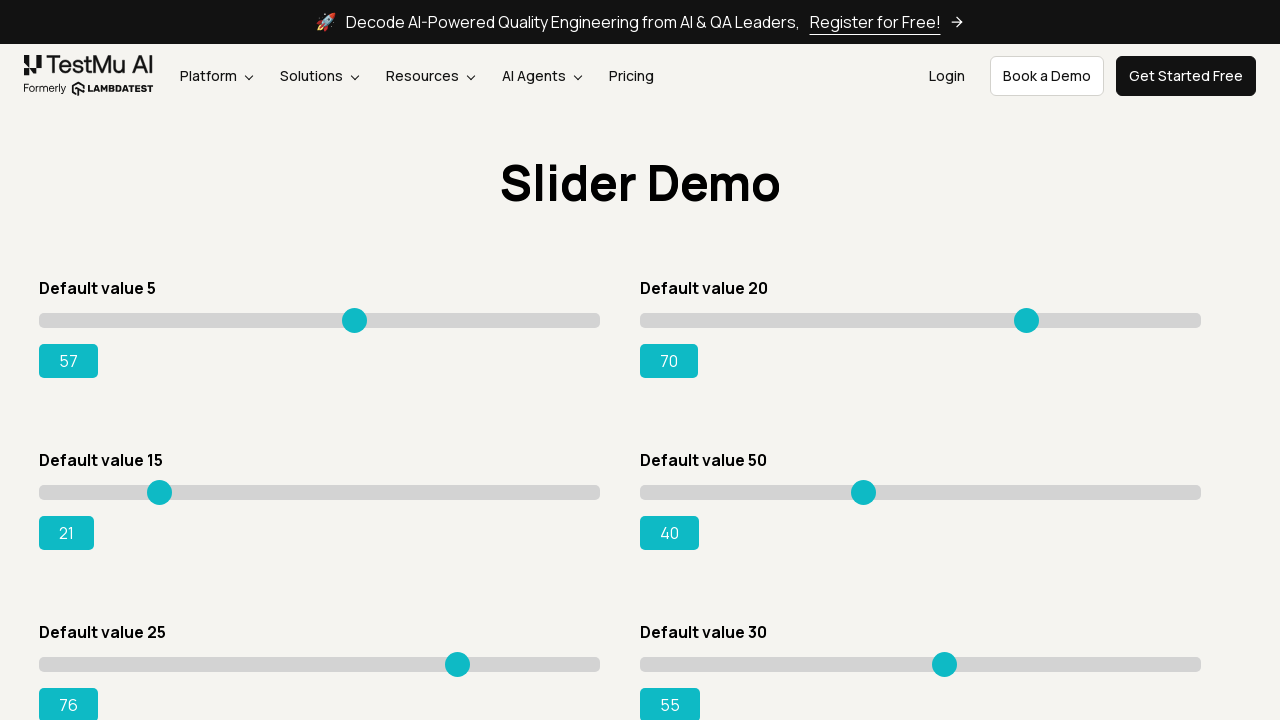

Verified output updated to new value: 55
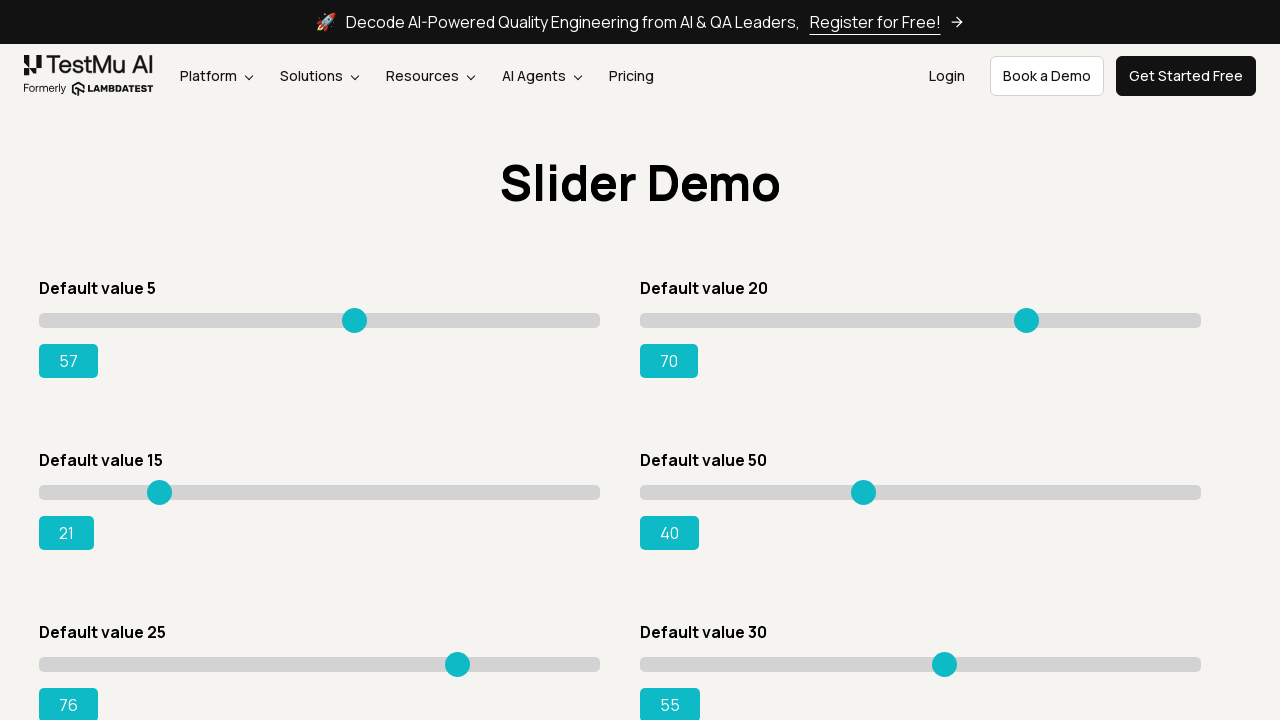

Retrieved header text: Default value 40
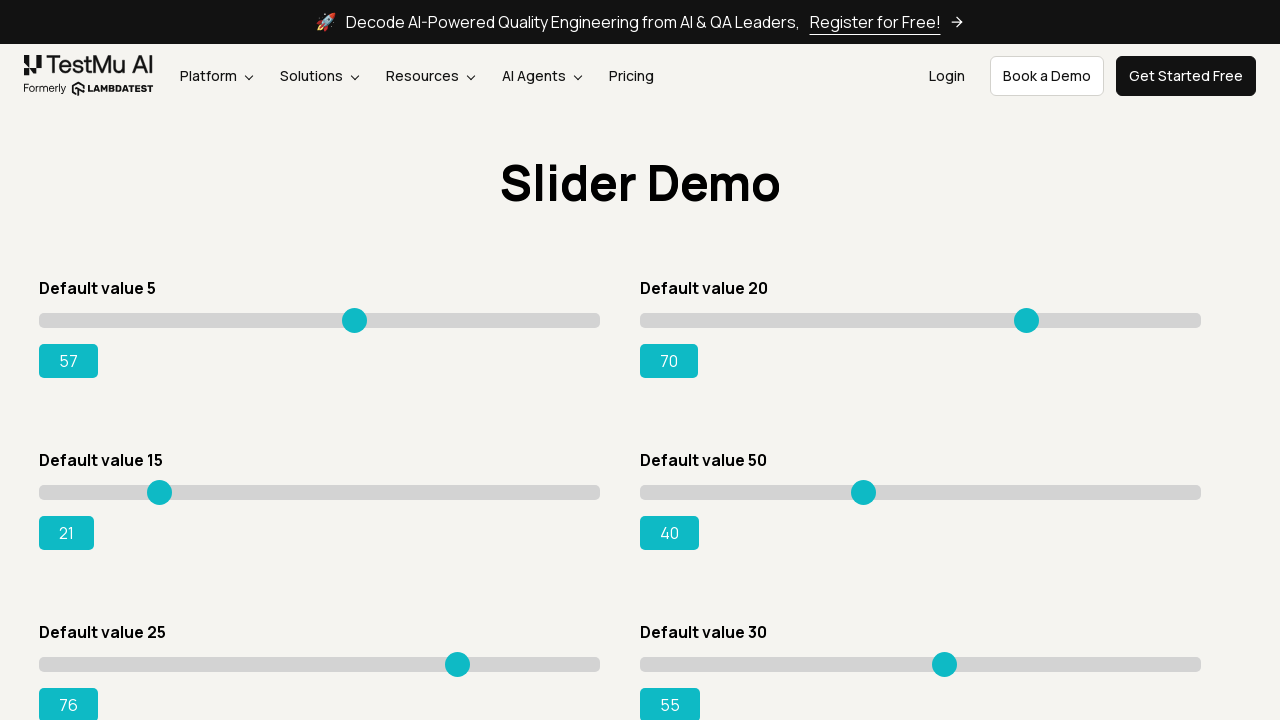

Extracted default value: 40
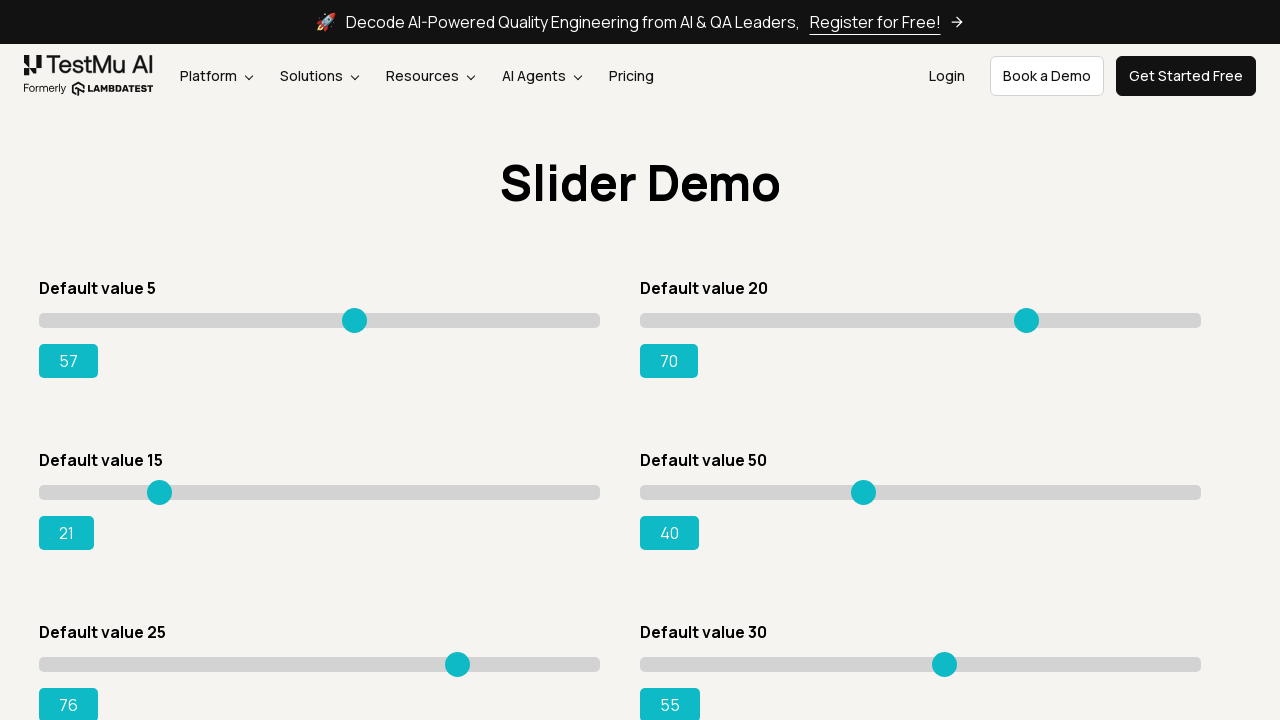

Located output element for current slider
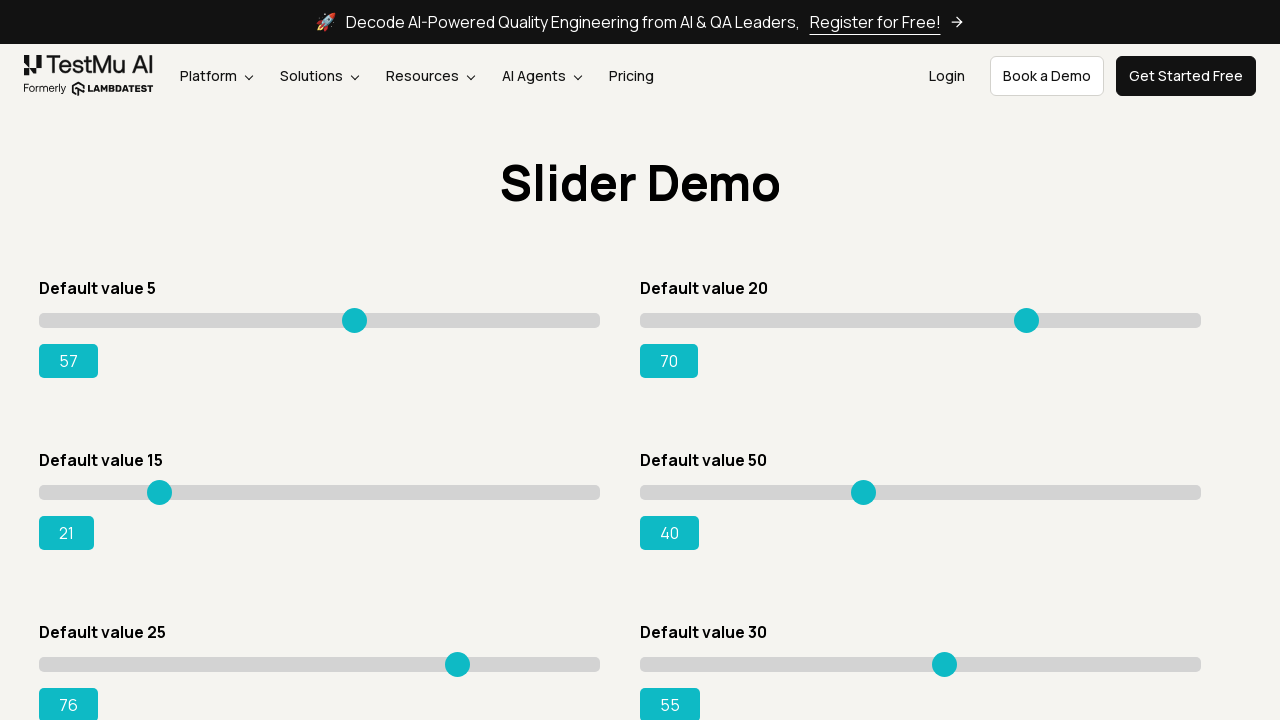

Verified output shows default value: 40
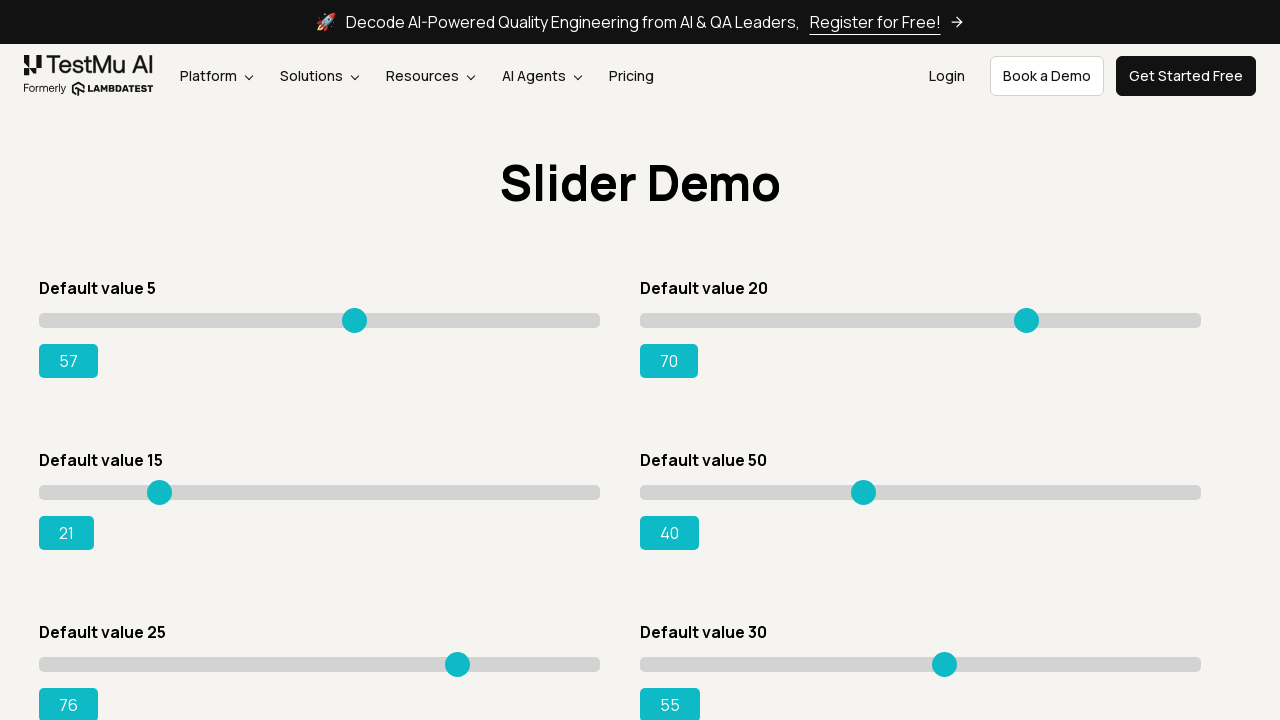

Generated random number: 97
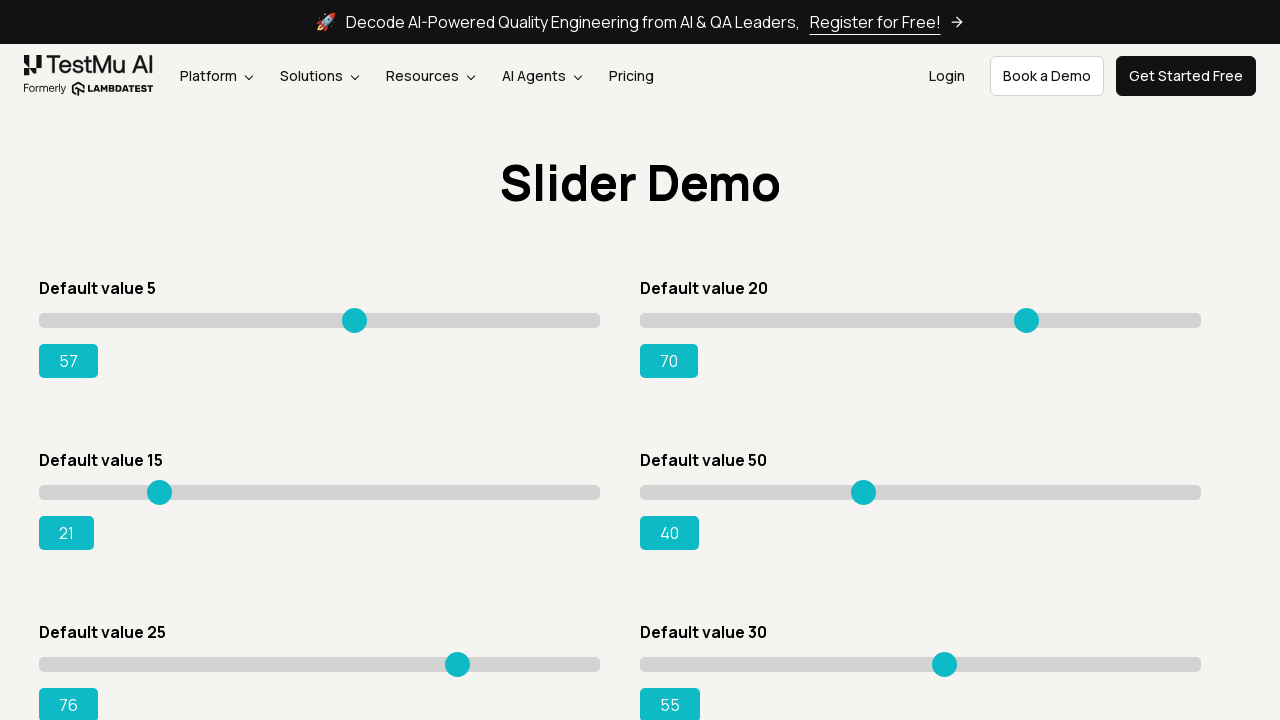

Set slider value to: 97 on xpath=//h4 >> nth=6 >> ..//input
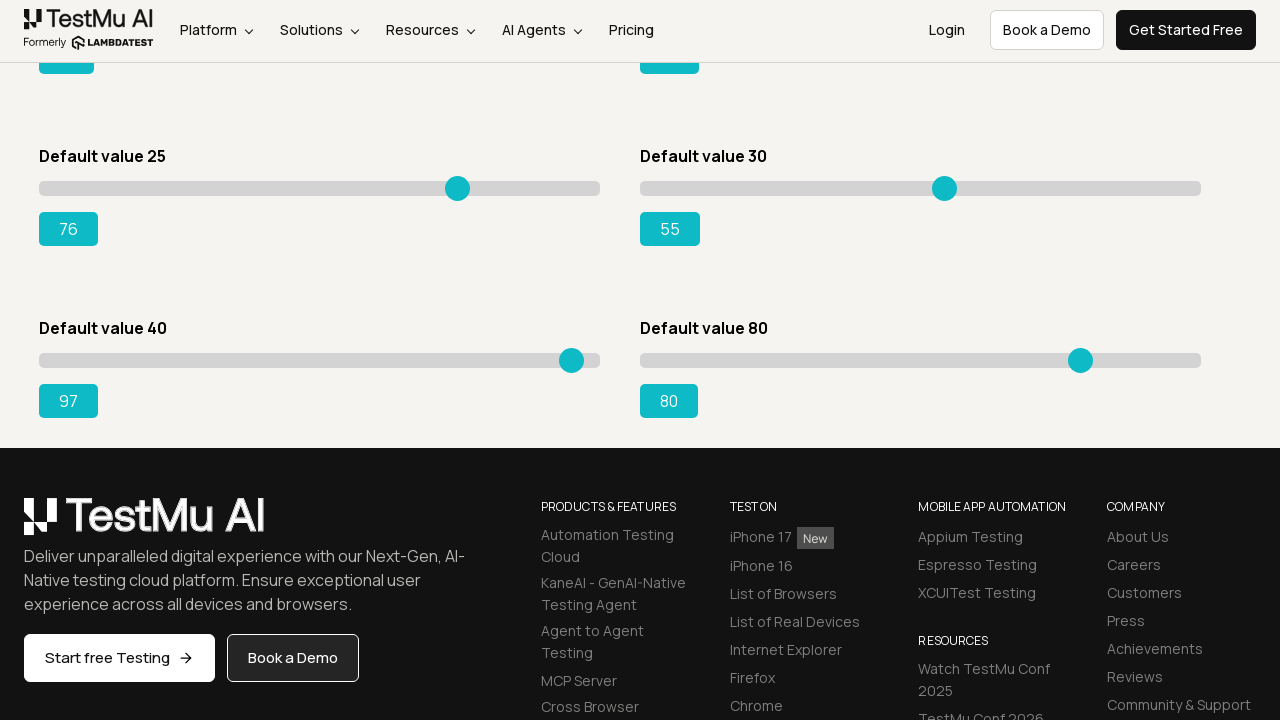

Verified output updated to new value: 97
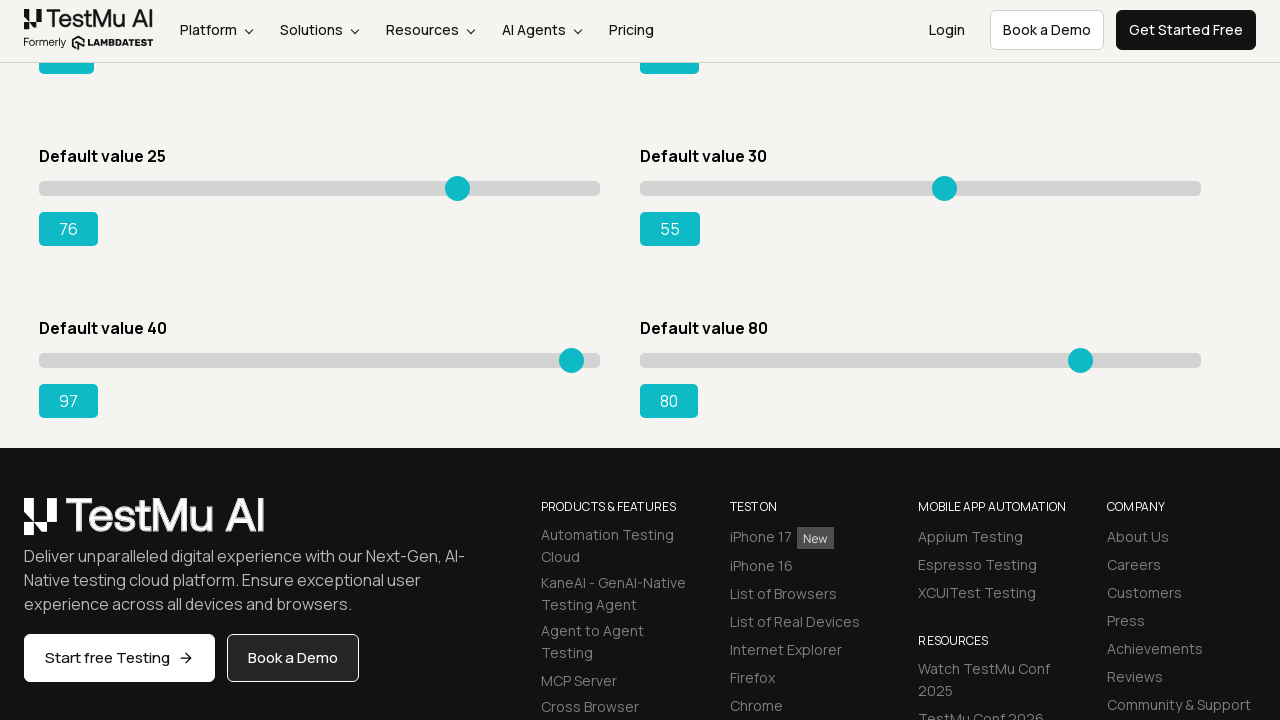

Retrieved header text: Default value 80
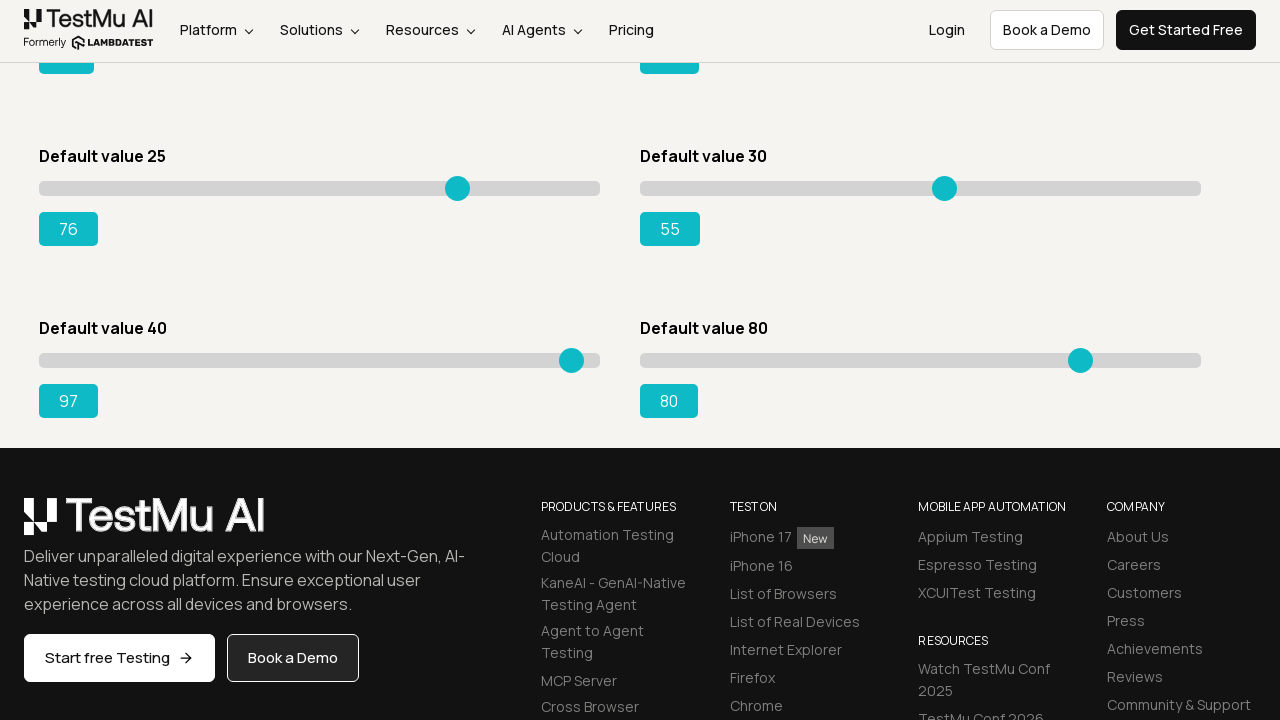

Extracted default value: 80
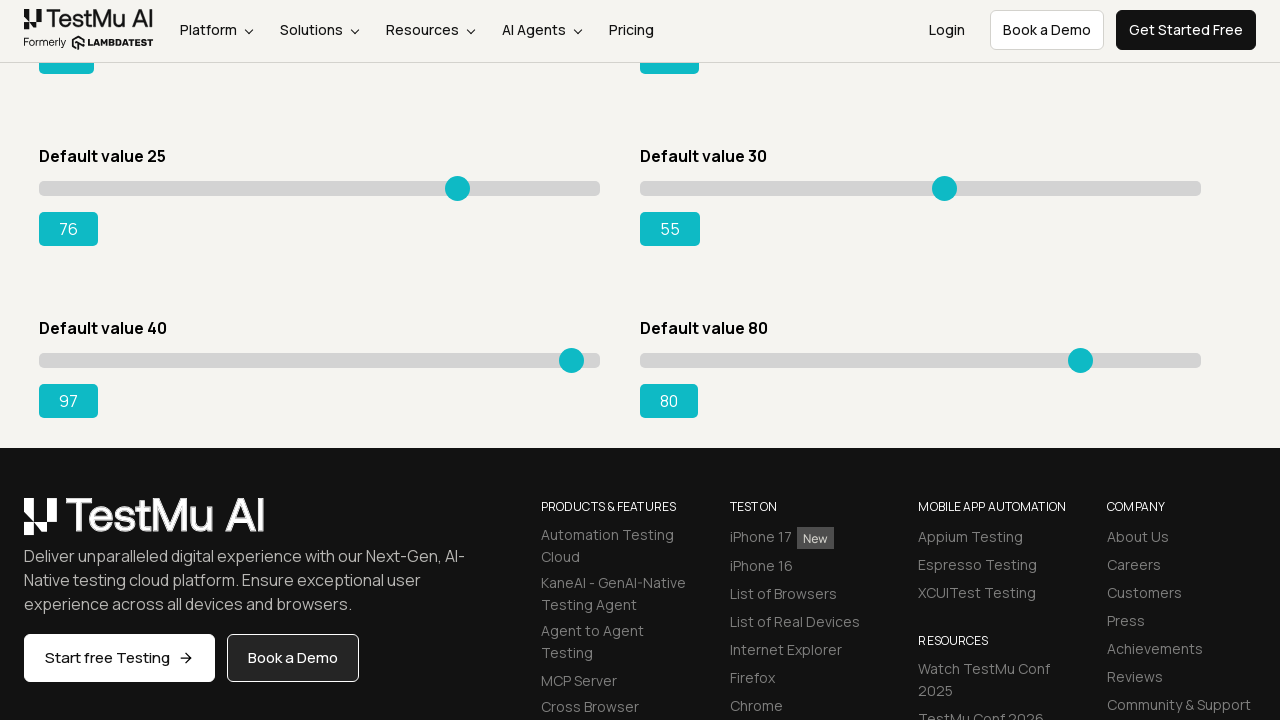

Located output element for current slider
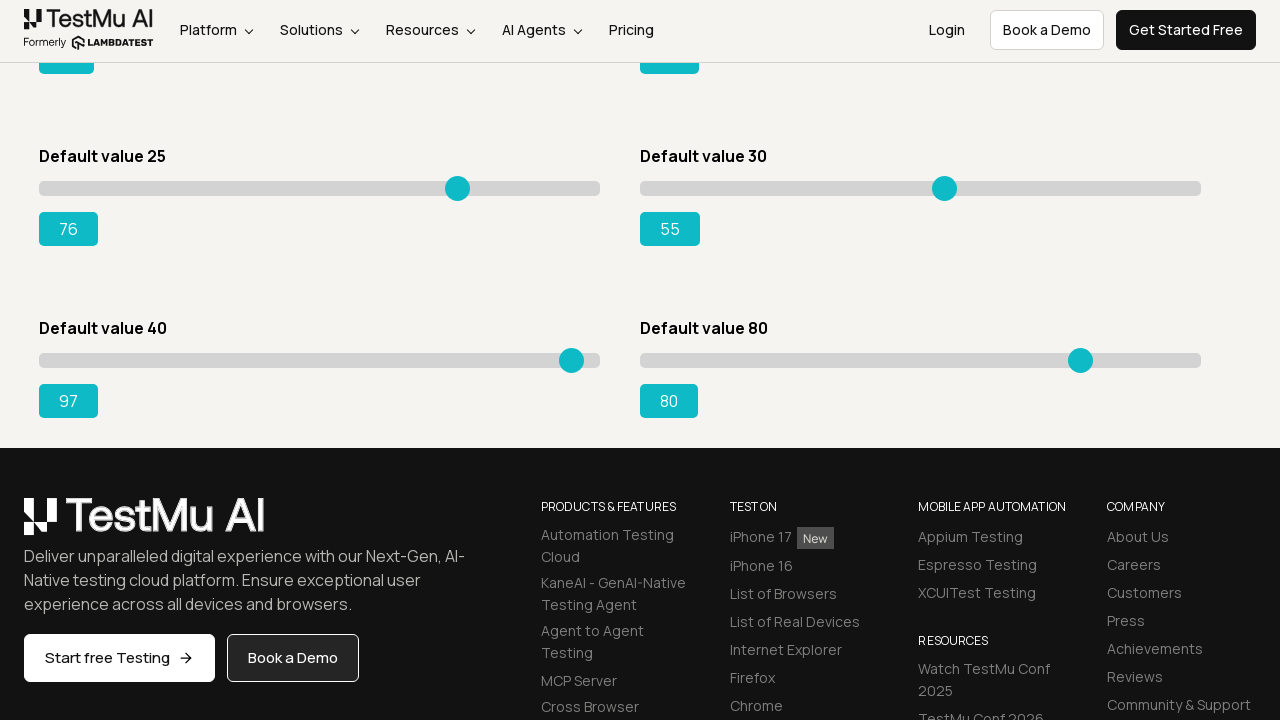

Verified output shows default value: 80
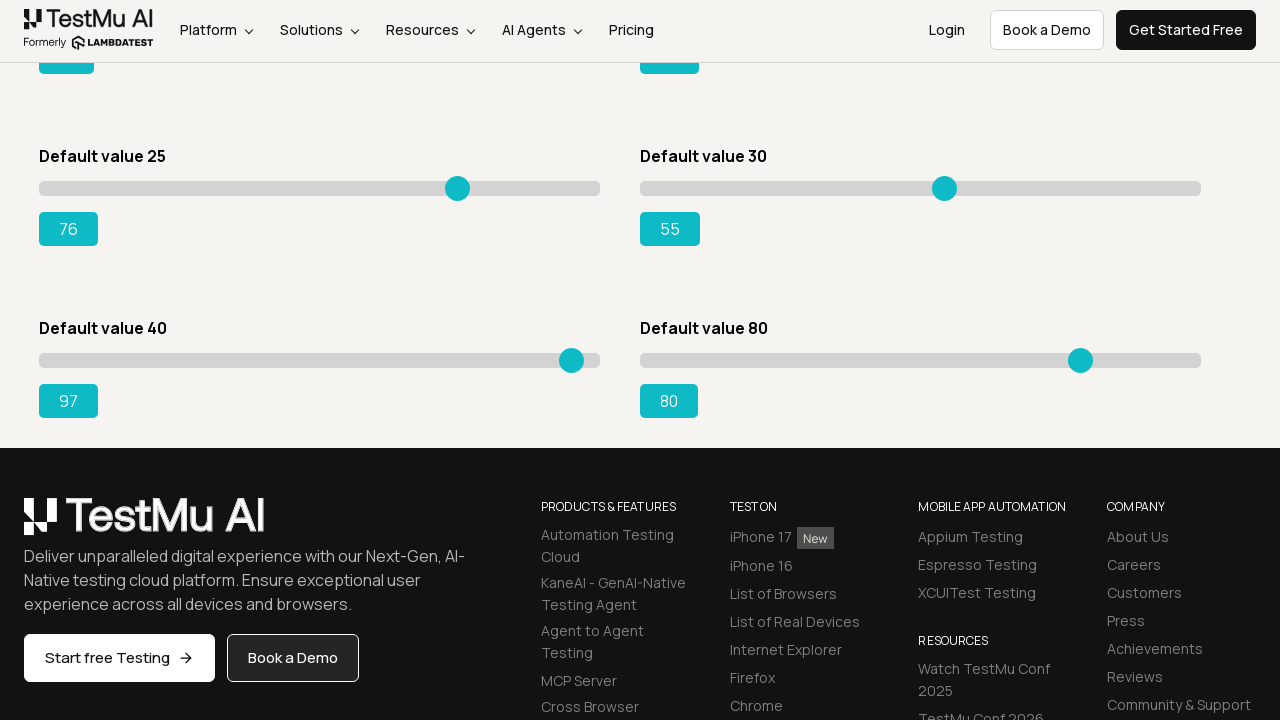

Generated random number: 18
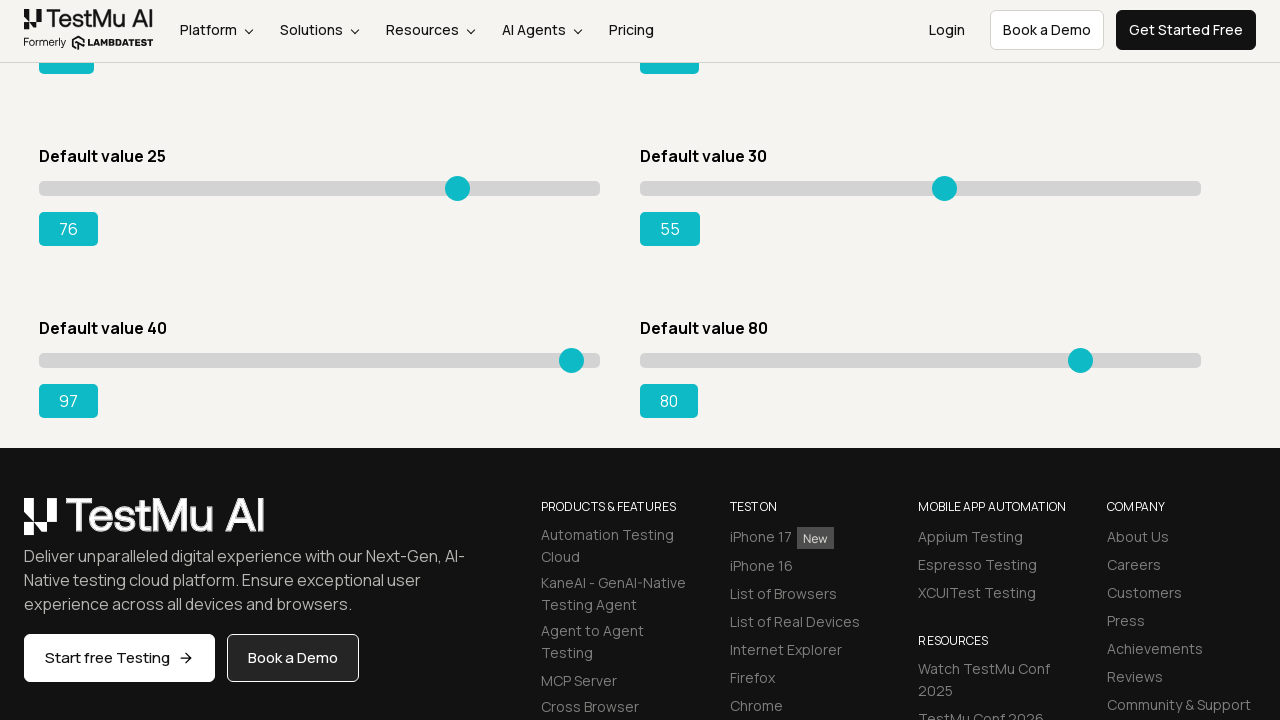

Set slider value to: 18 on xpath=//h4 >> nth=7 >> ..//input
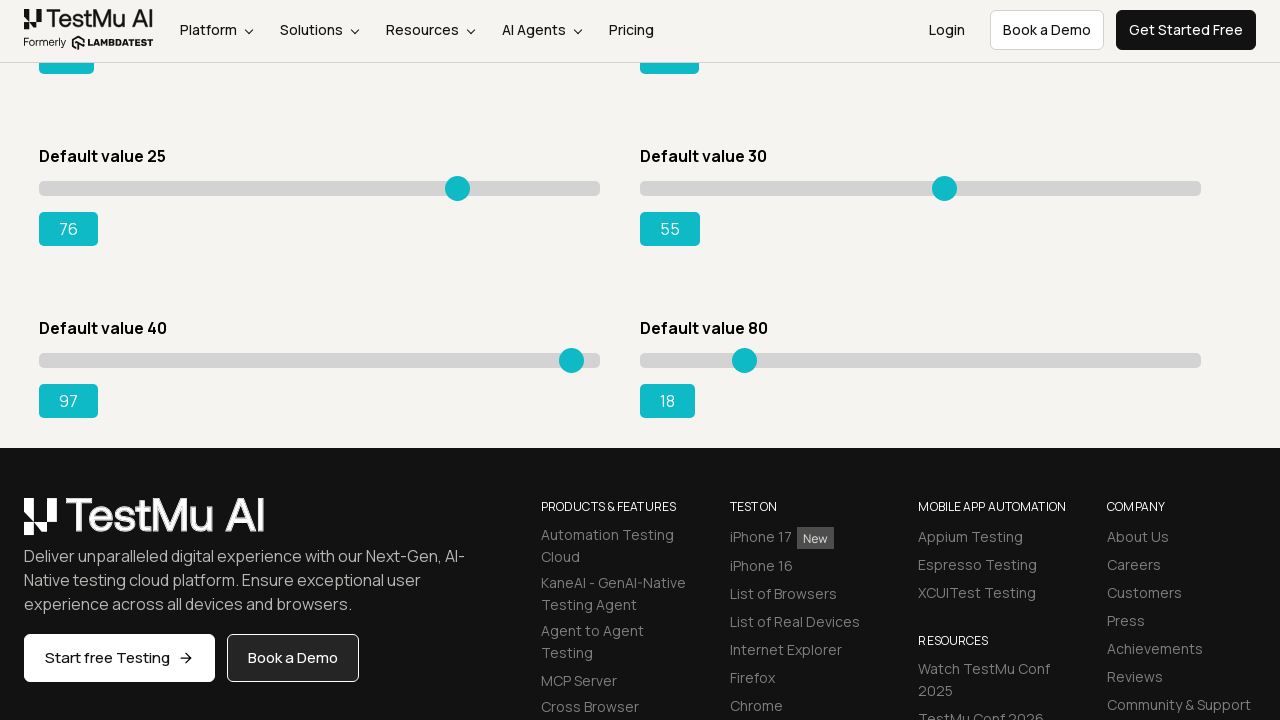

Verified output updated to new value: 18
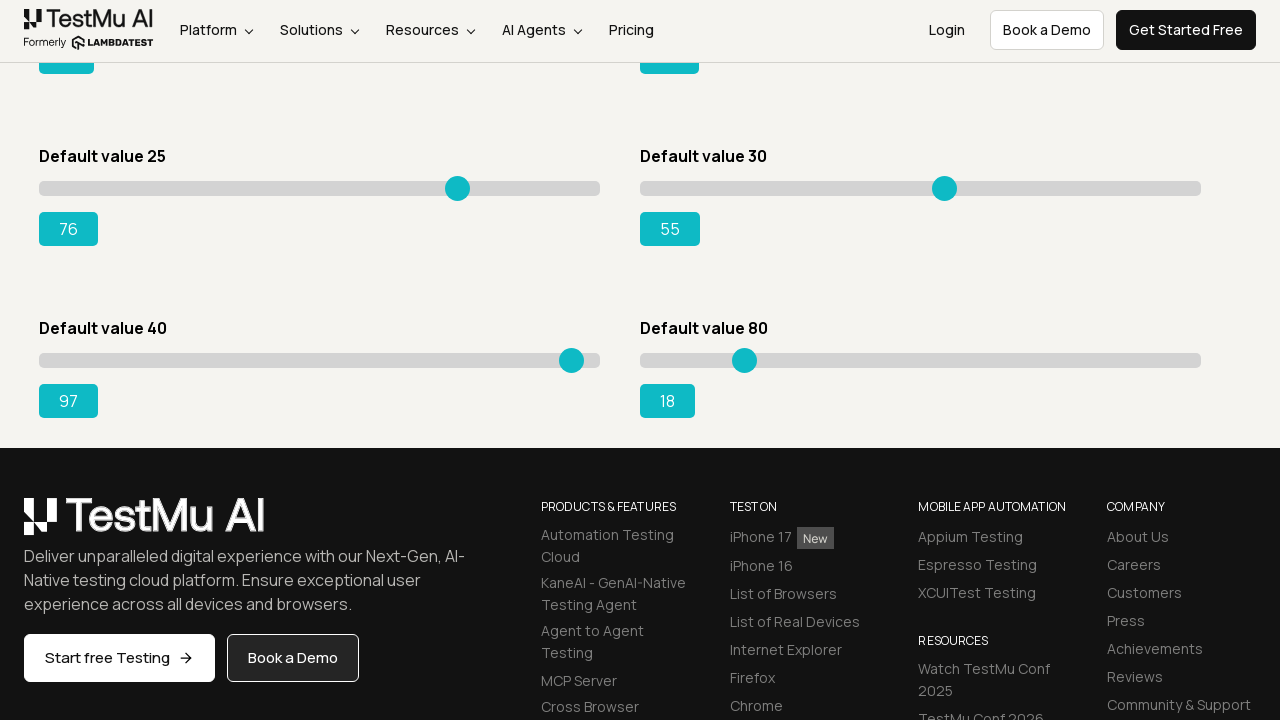

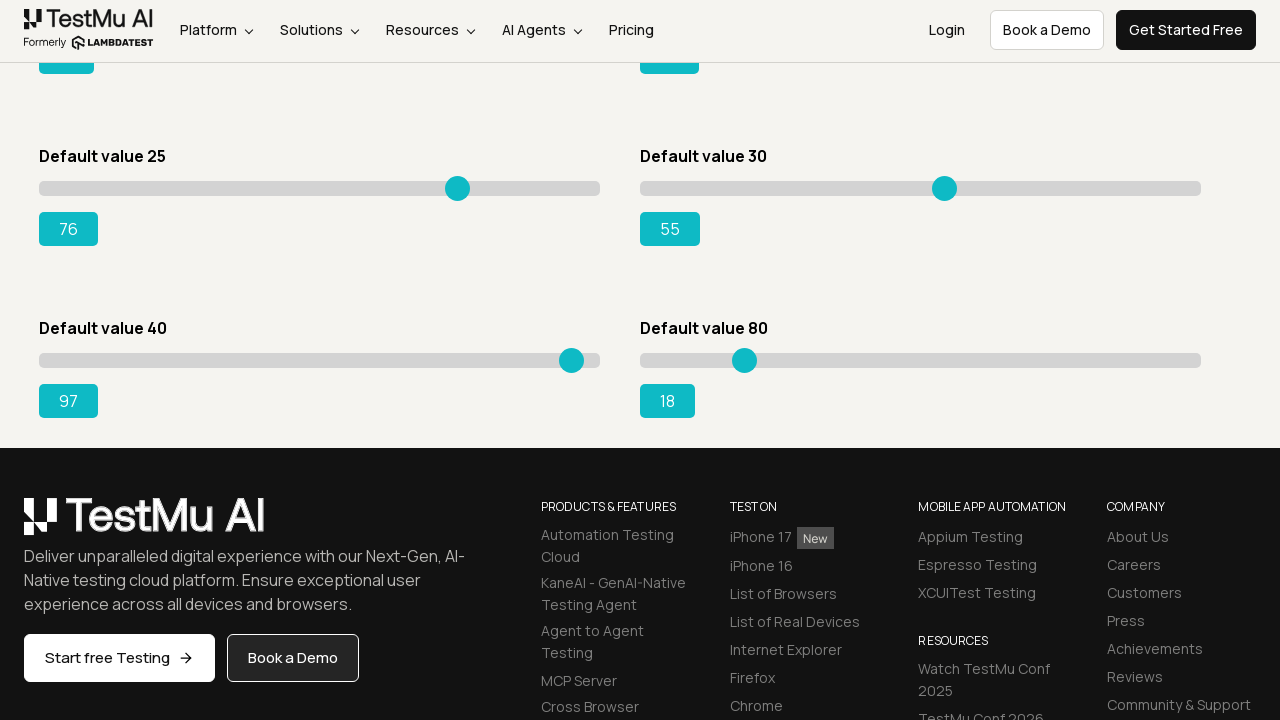